Tests selecting and deselecting multiple checkboxes, including selecting all, deselecting all, and selecting specific checkboxes

Starting URL: https://automationfc.github.io/multiple-fields/

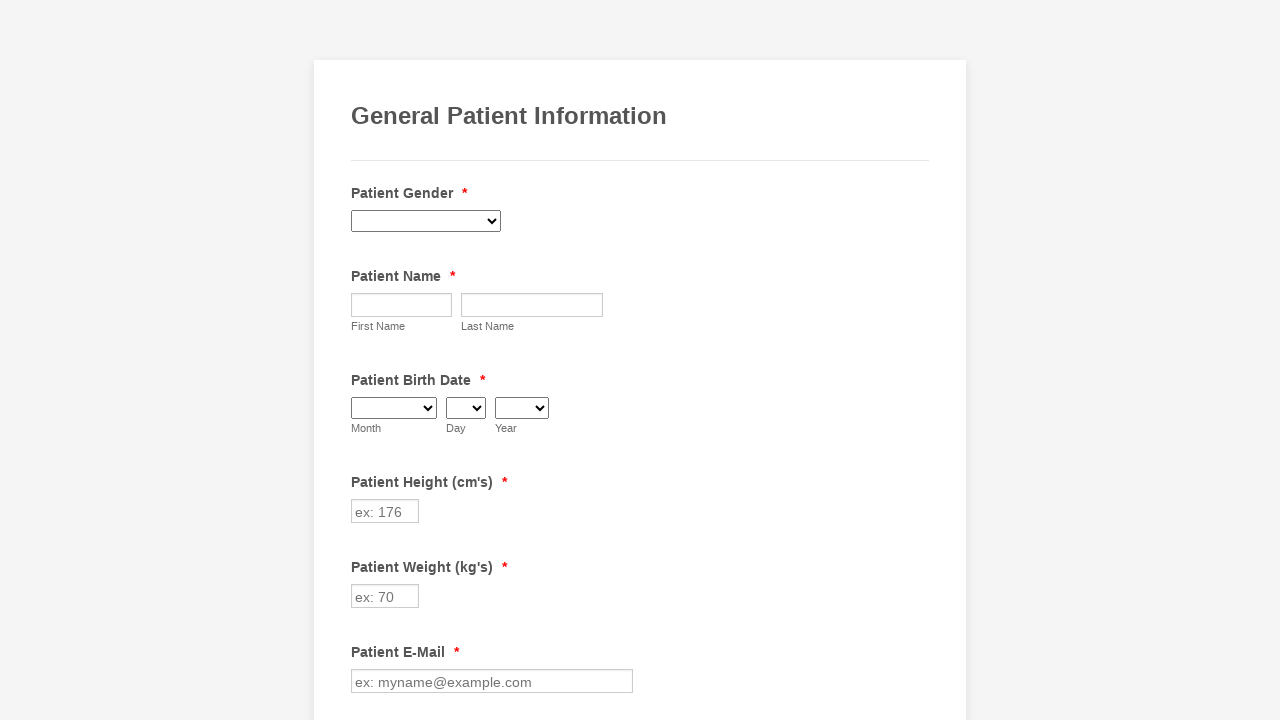

Located all checkboxes on the page
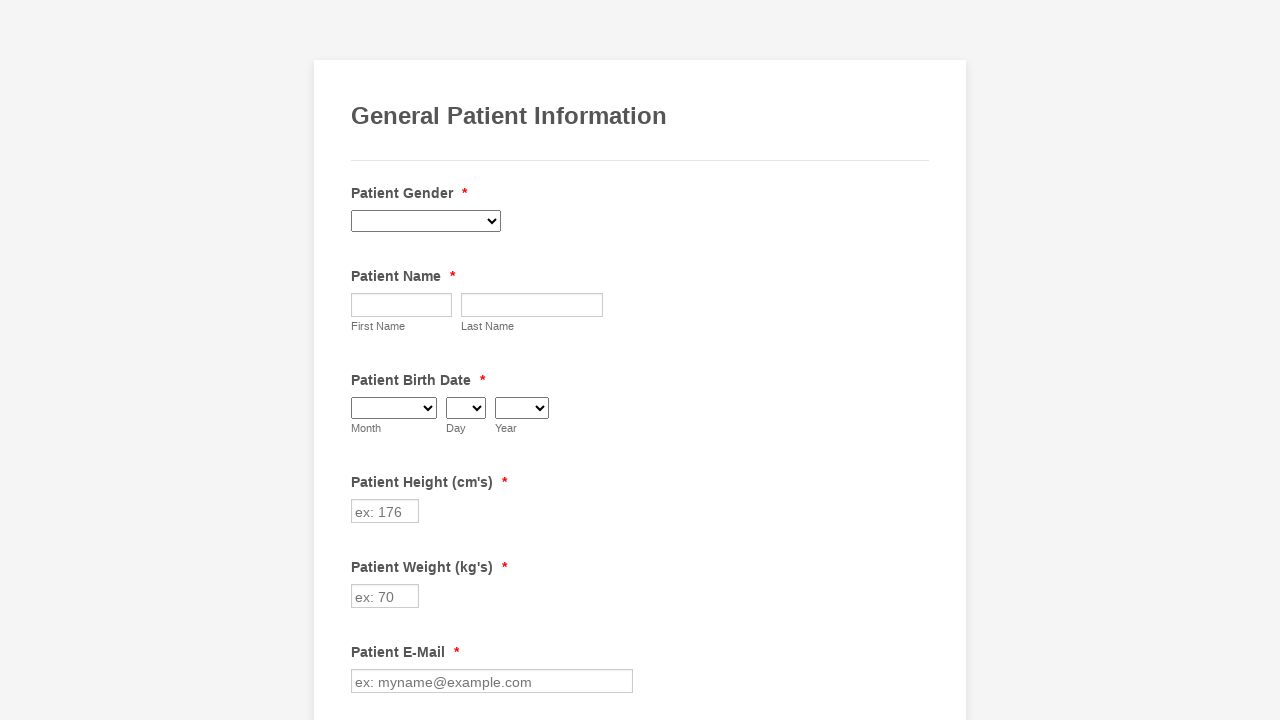

Retrieved count of all checkboxes: 29
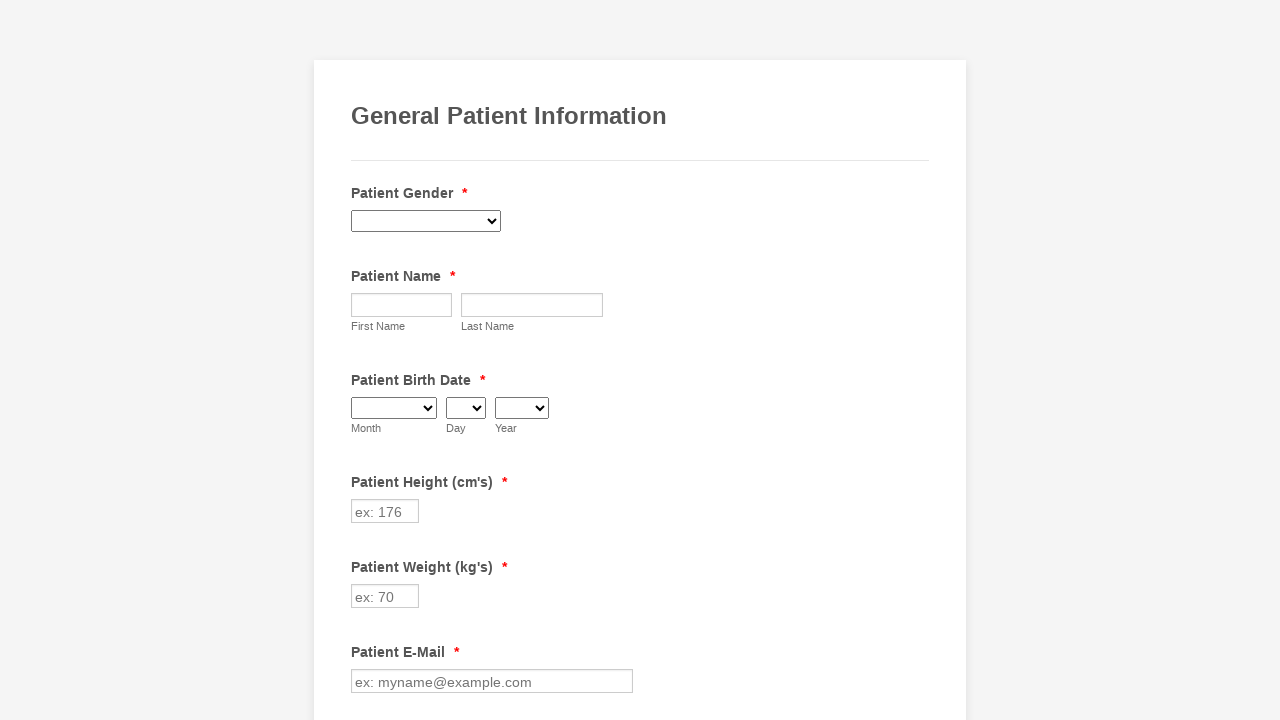

Selected checkbox 1 of 29 at (362, 360) on div.form-input-wide span[class='form-checkbox-item'] > input >> nth=0
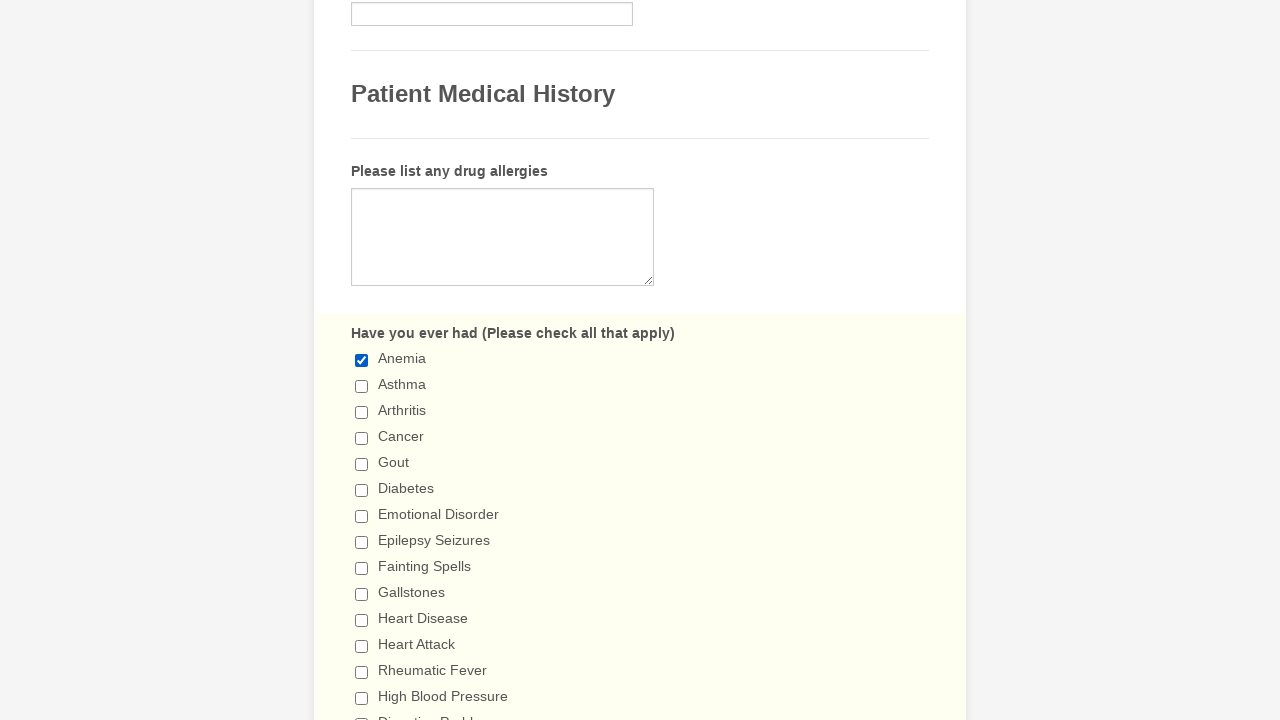

Selected checkbox 2 of 29 at (362, 386) on div.form-input-wide span[class='form-checkbox-item'] > input >> nth=1
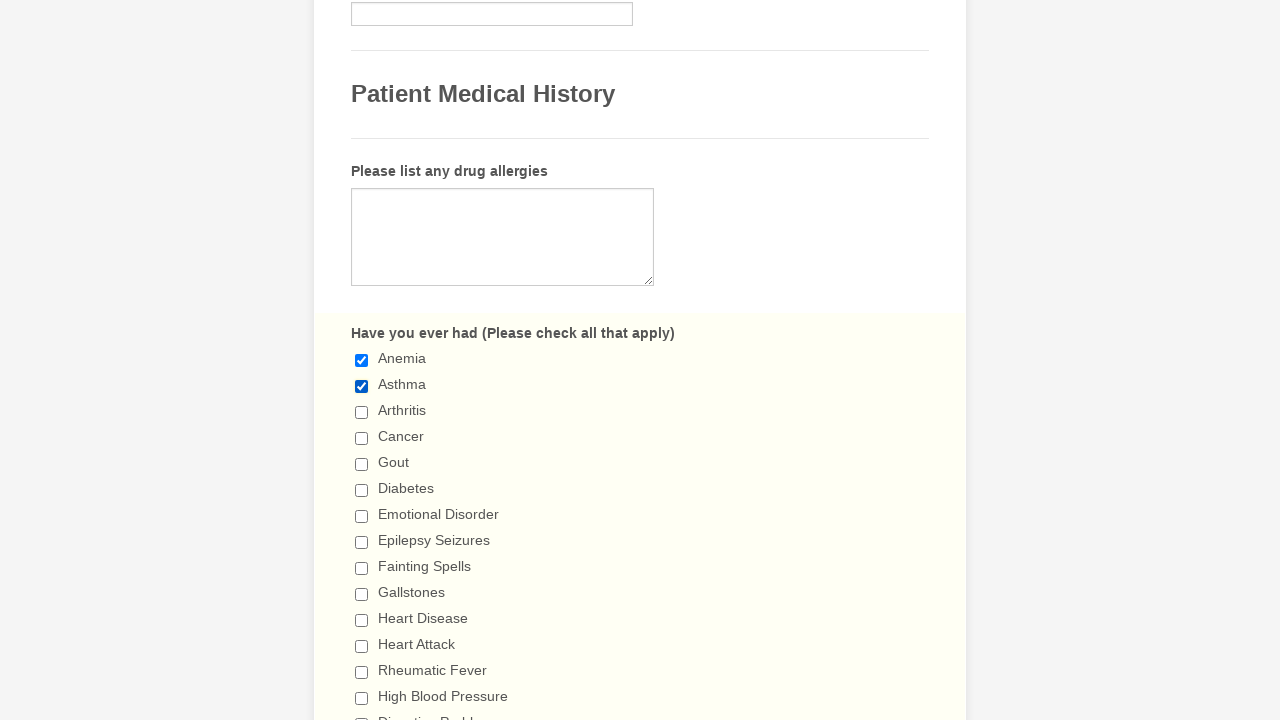

Selected checkbox 3 of 29 at (362, 412) on div.form-input-wide span[class='form-checkbox-item'] > input >> nth=2
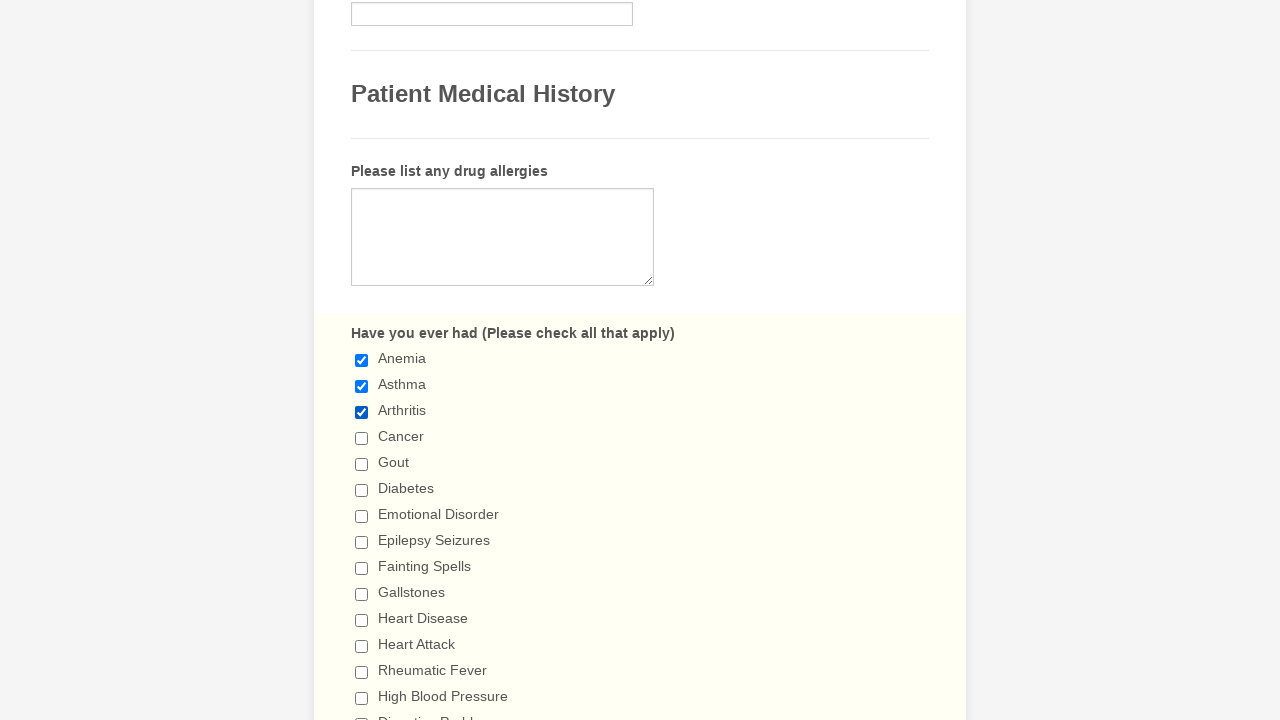

Selected checkbox 4 of 29 at (362, 438) on div.form-input-wide span[class='form-checkbox-item'] > input >> nth=3
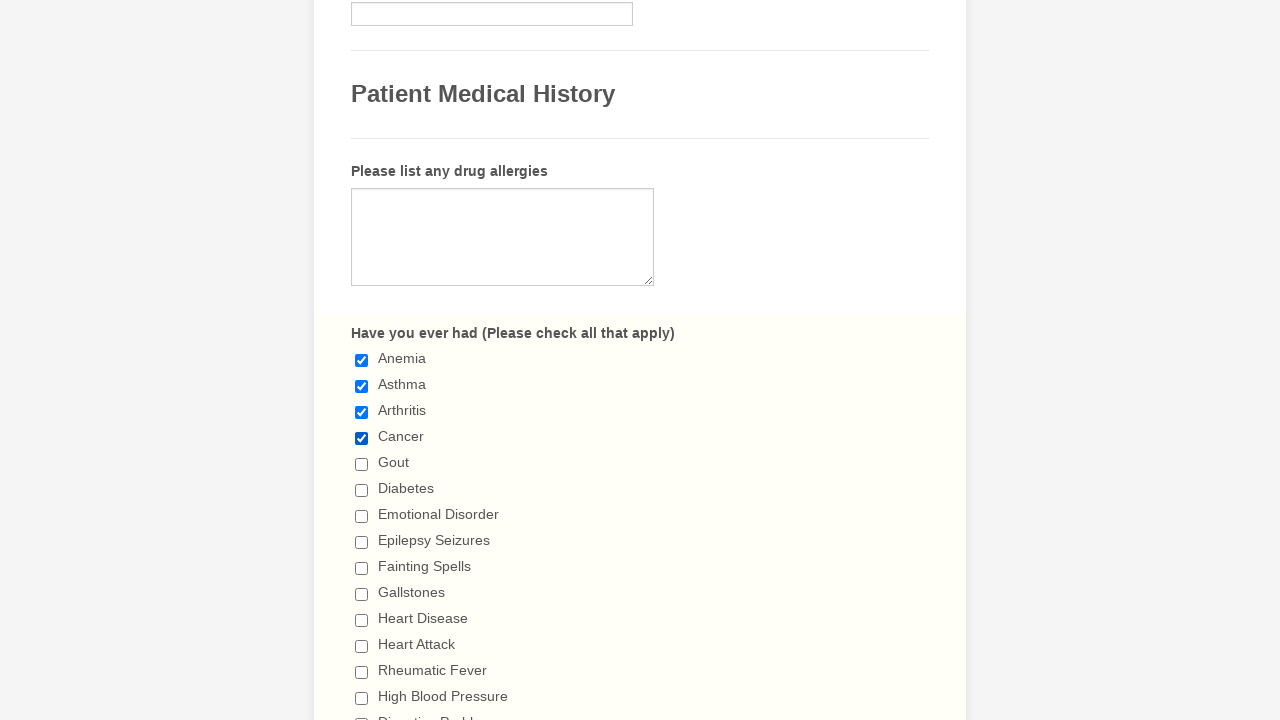

Selected checkbox 5 of 29 at (362, 464) on div.form-input-wide span[class='form-checkbox-item'] > input >> nth=4
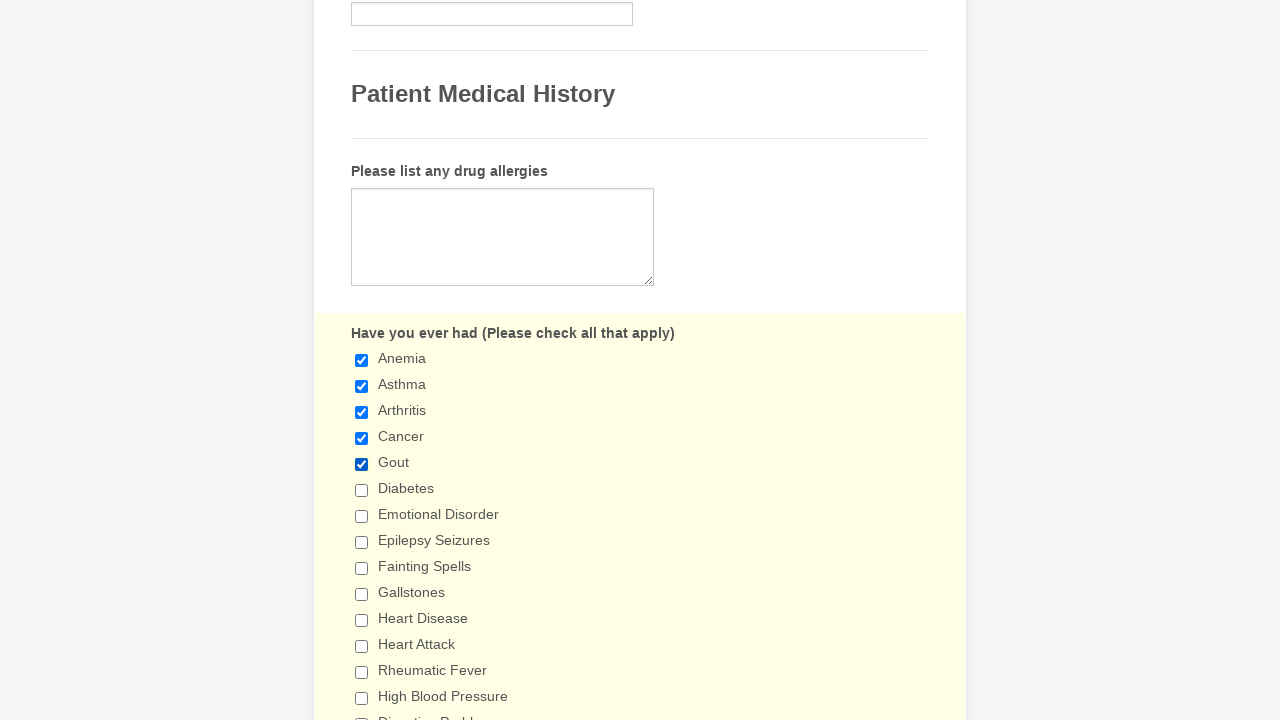

Selected checkbox 6 of 29 at (362, 490) on div.form-input-wide span[class='form-checkbox-item'] > input >> nth=5
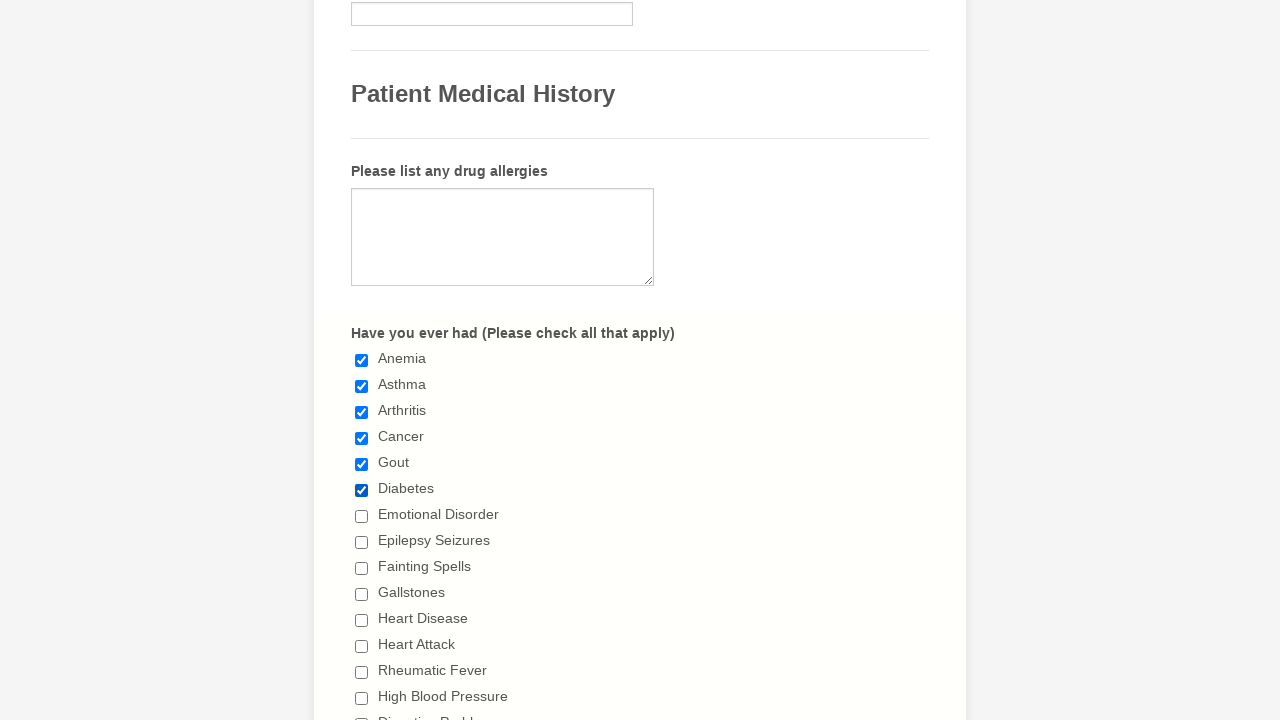

Selected checkbox 7 of 29 at (362, 516) on div.form-input-wide span[class='form-checkbox-item'] > input >> nth=6
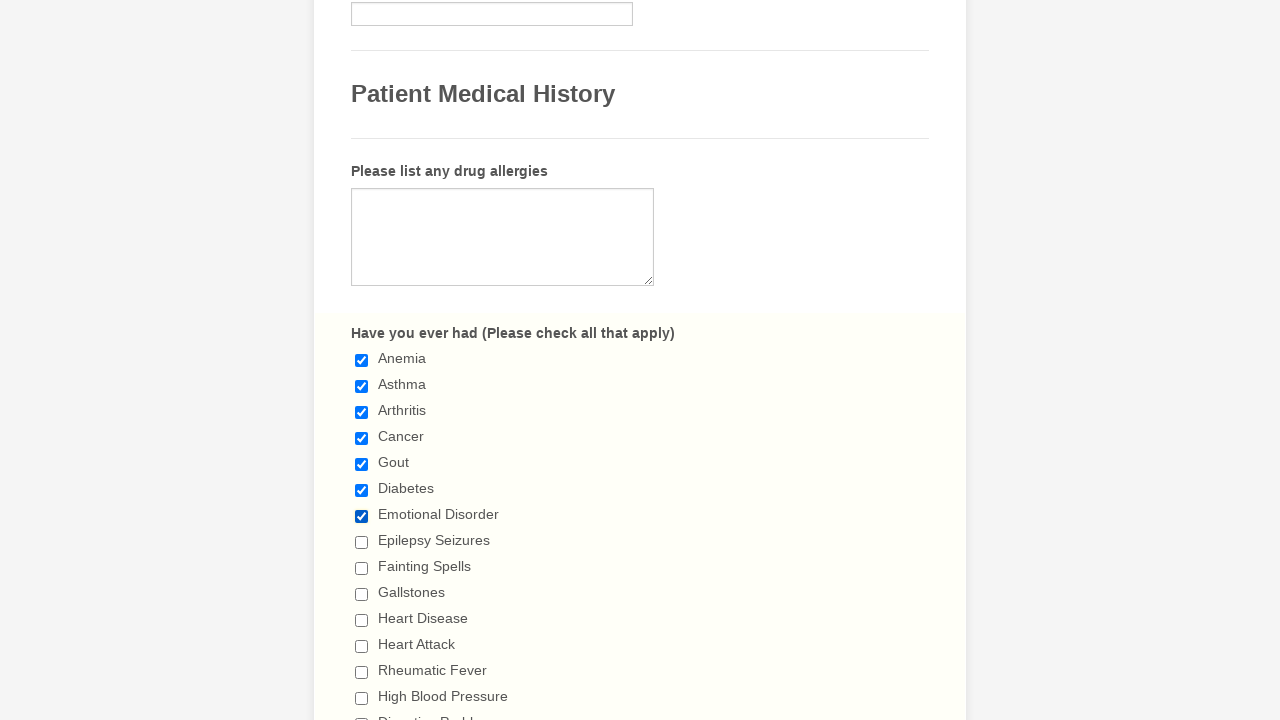

Selected checkbox 8 of 29 at (362, 542) on div.form-input-wide span[class='form-checkbox-item'] > input >> nth=7
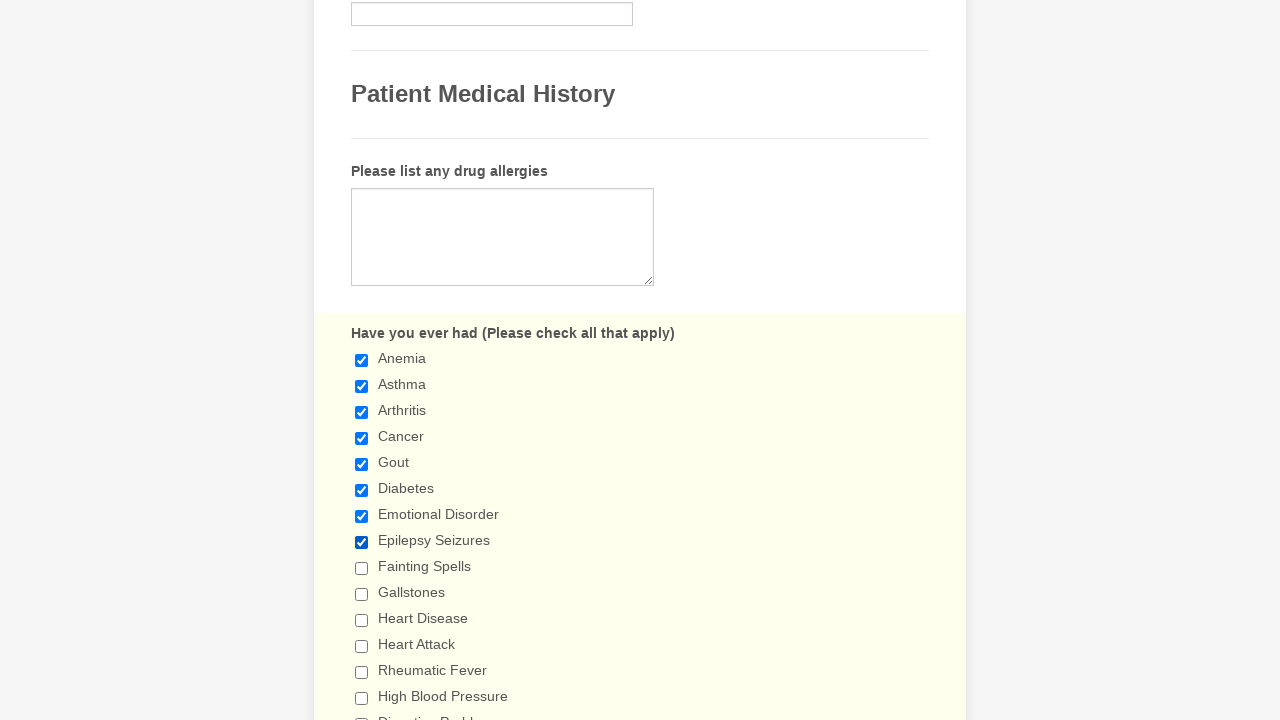

Selected checkbox 9 of 29 at (362, 568) on div.form-input-wide span[class='form-checkbox-item'] > input >> nth=8
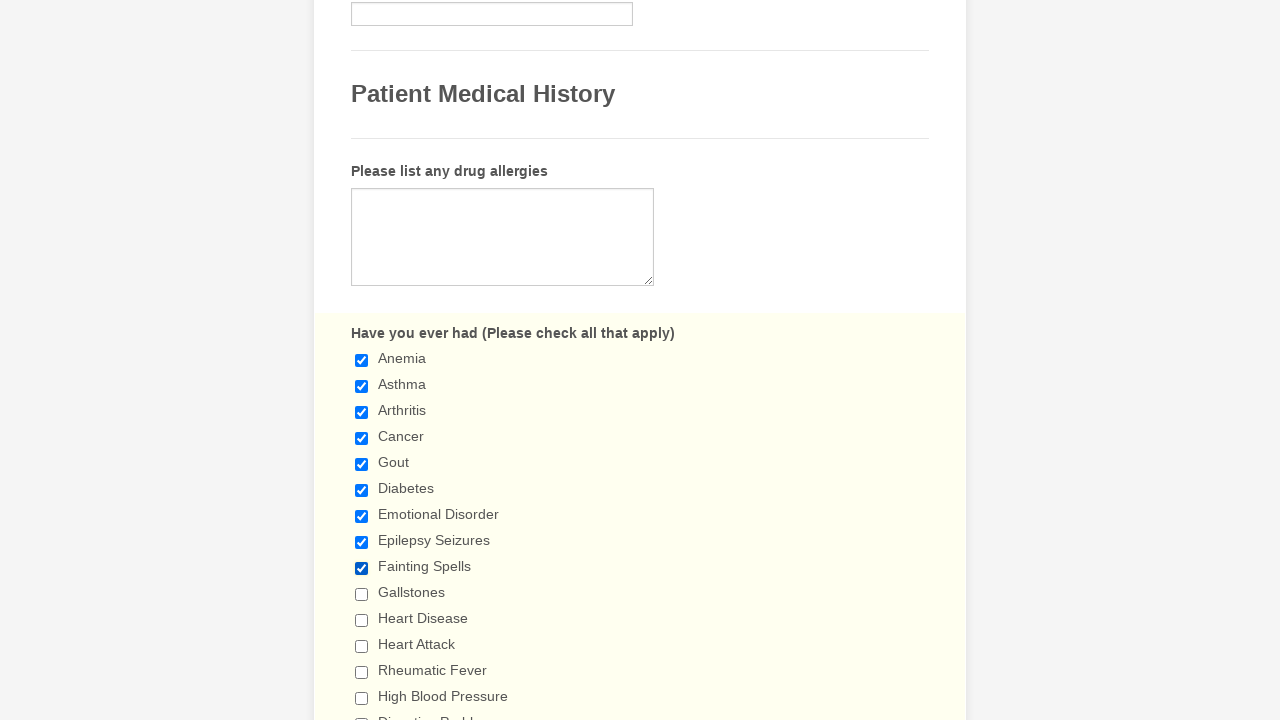

Selected checkbox 10 of 29 at (362, 594) on div.form-input-wide span[class='form-checkbox-item'] > input >> nth=9
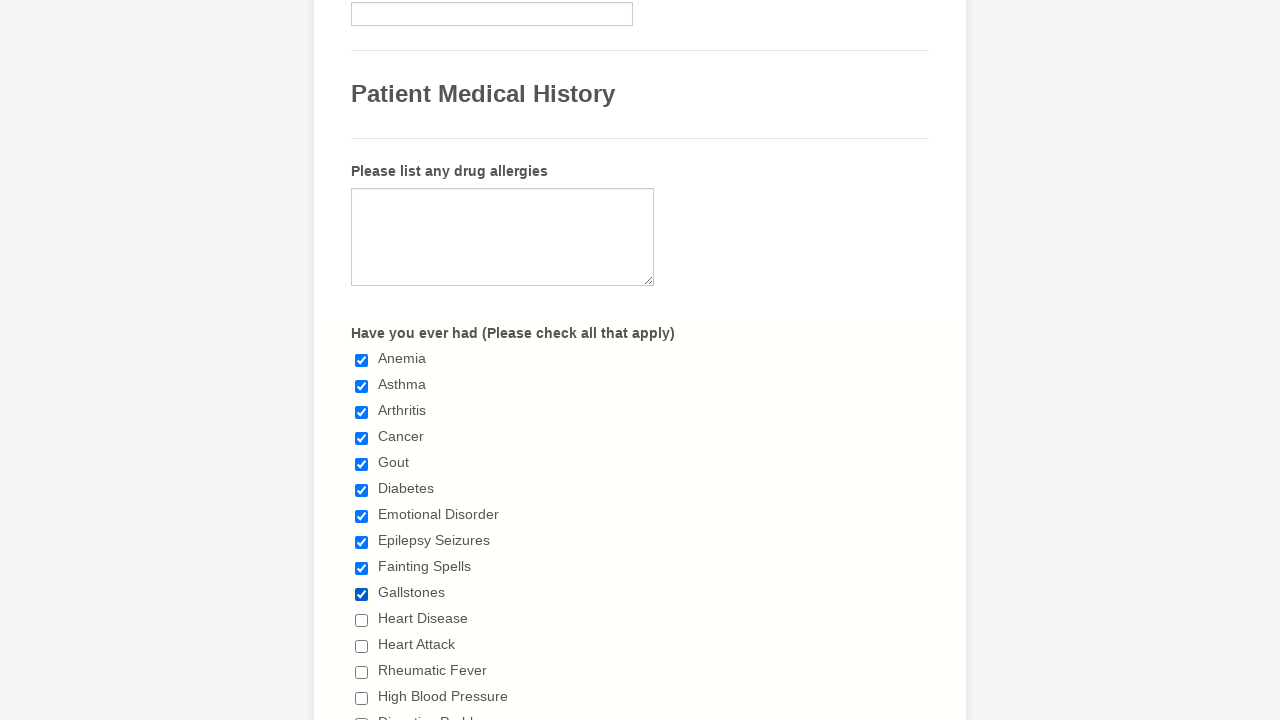

Selected checkbox 11 of 29 at (362, 620) on div.form-input-wide span[class='form-checkbox-item'] > input >> nth=10
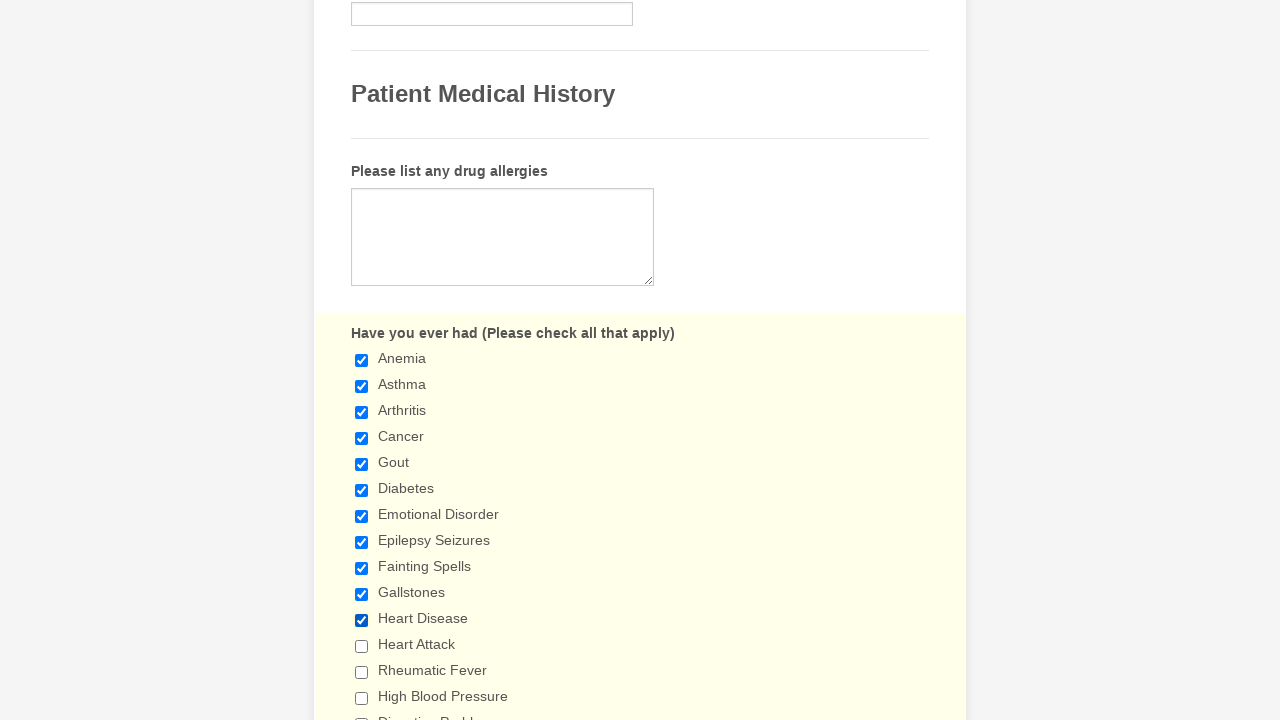

Selected checkbox 12 of 29 at (362, 646) on div.form-input-wide span[class='form-checkbox-item'] > input >> nth=11
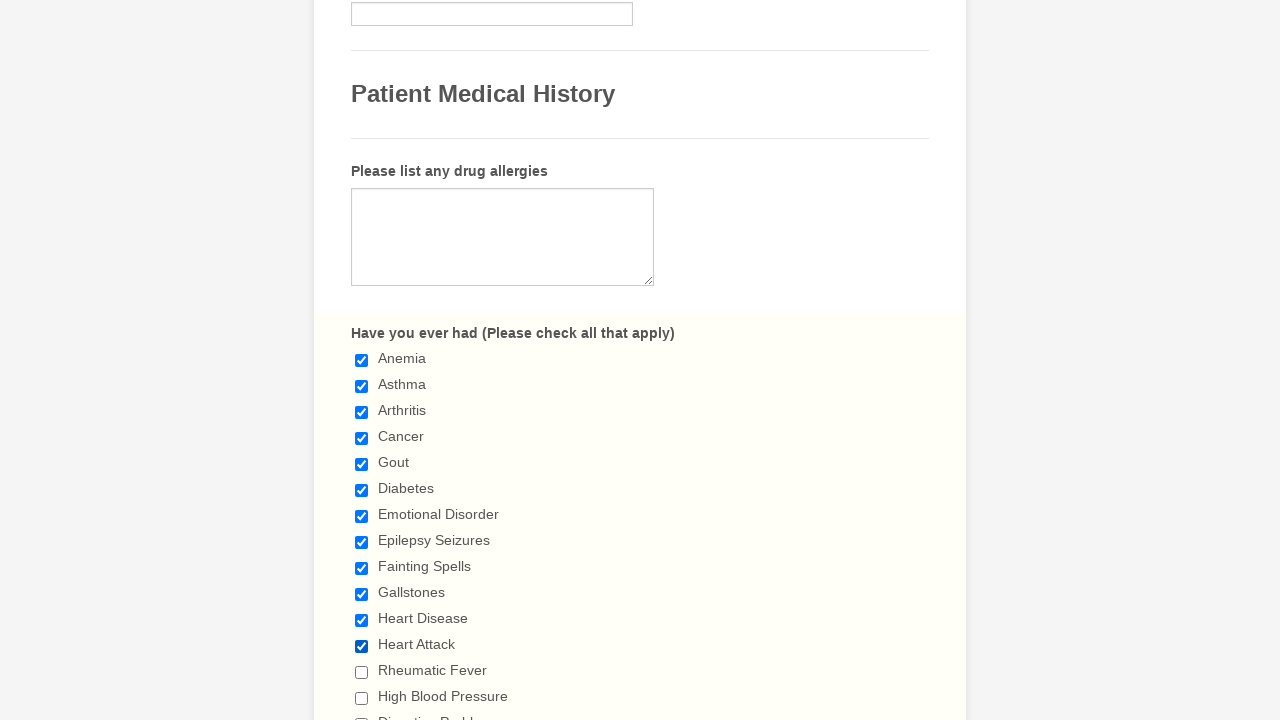

Selected checkbox 13 of 29 at (362, 672) on div.form-input-wide span[class='form-checkbox-item'] > input >> nth=12
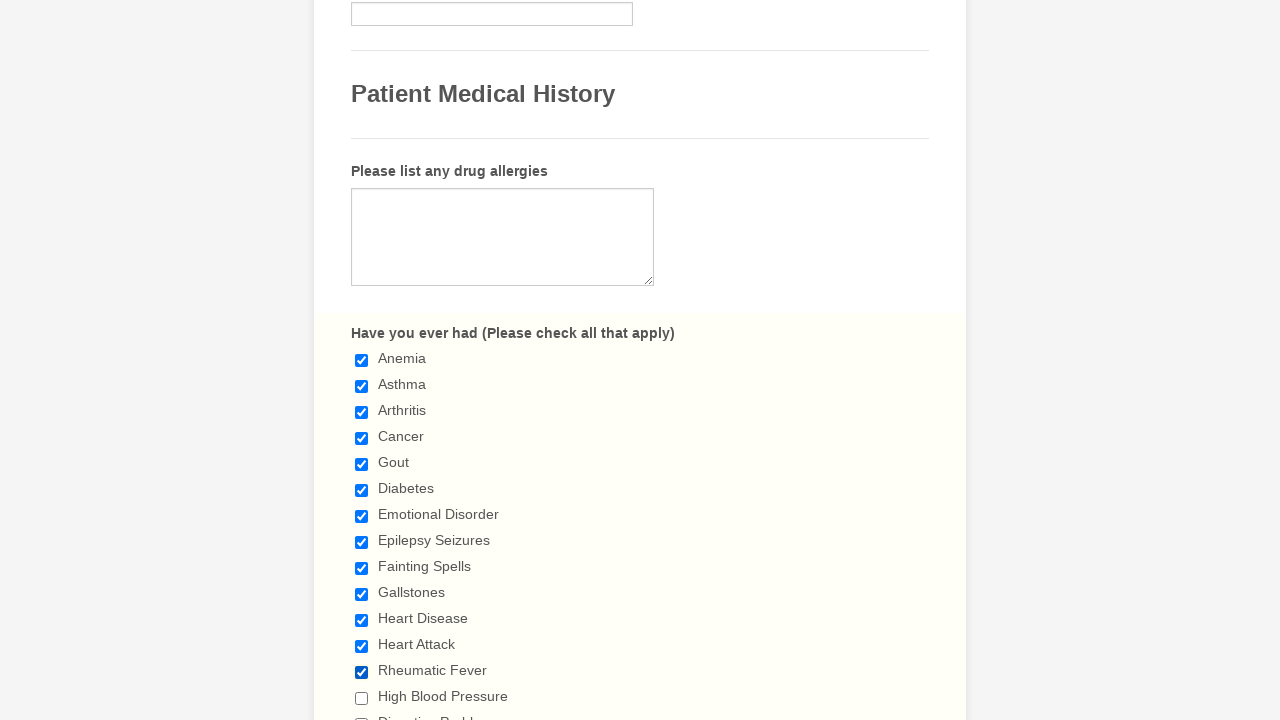

Selected checkbox 14 of 29 at (362, 698) on div.form-input-wide span[class='form-checkbox-item'] > input >> nth=13
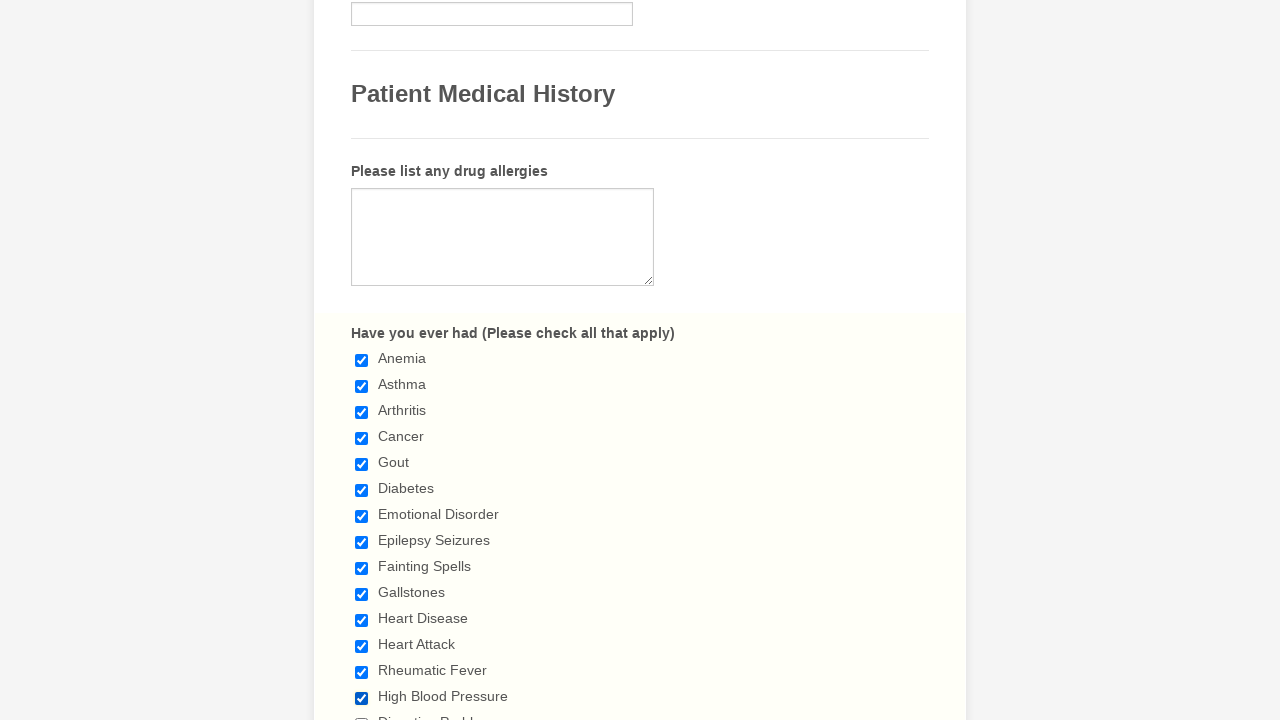

Selected checkbox 15 of 29 at (362, 714) on div.form-input-wide span[class='form-checkbox-item'] > input >> nth=14
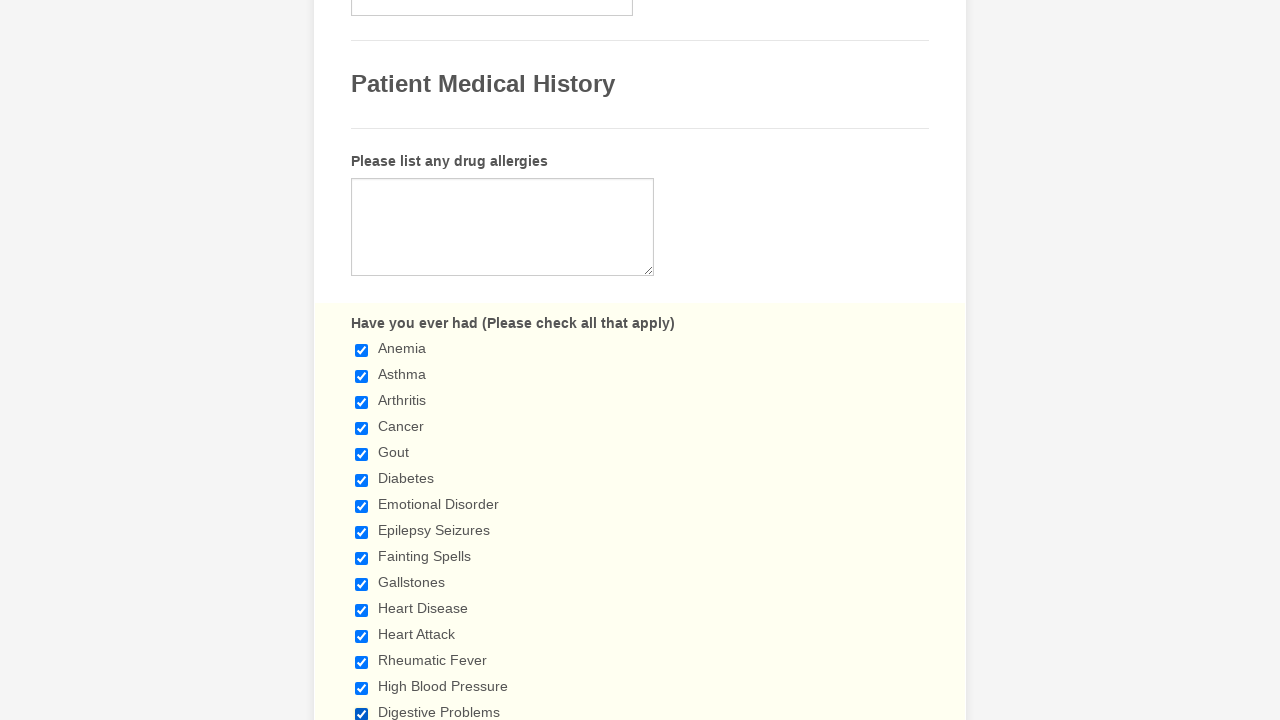

Selected checkbox 16 of 29 at (362, 360) on div.form-input-wide span[class='form-checkbox-item'] > input >> nth=15
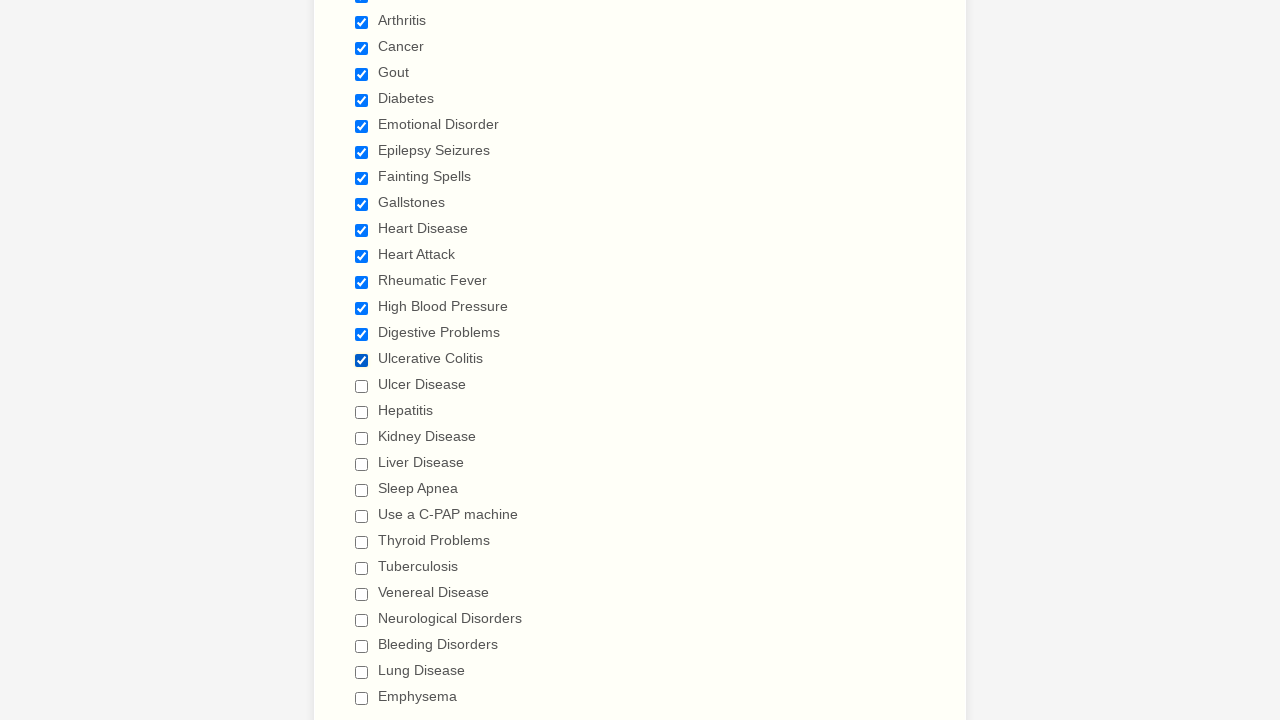

Selected checkbox 17 of 29 at (362, 386) on div.form-input-wide span[class='form-checkbox-item'] > input >> nth=16
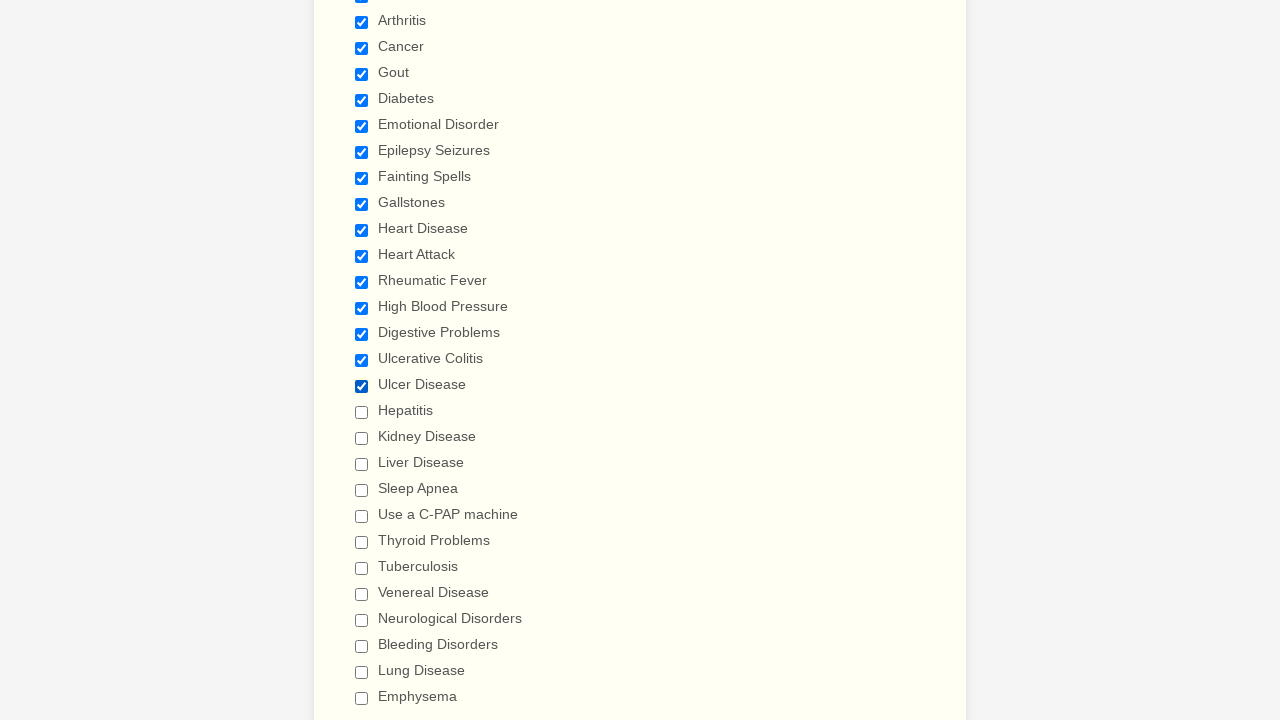

Selected checkbox 18 of 29 at (362, 412) on div.form-input-wide span[class='form-checkbox-item'] > input >> nth=17
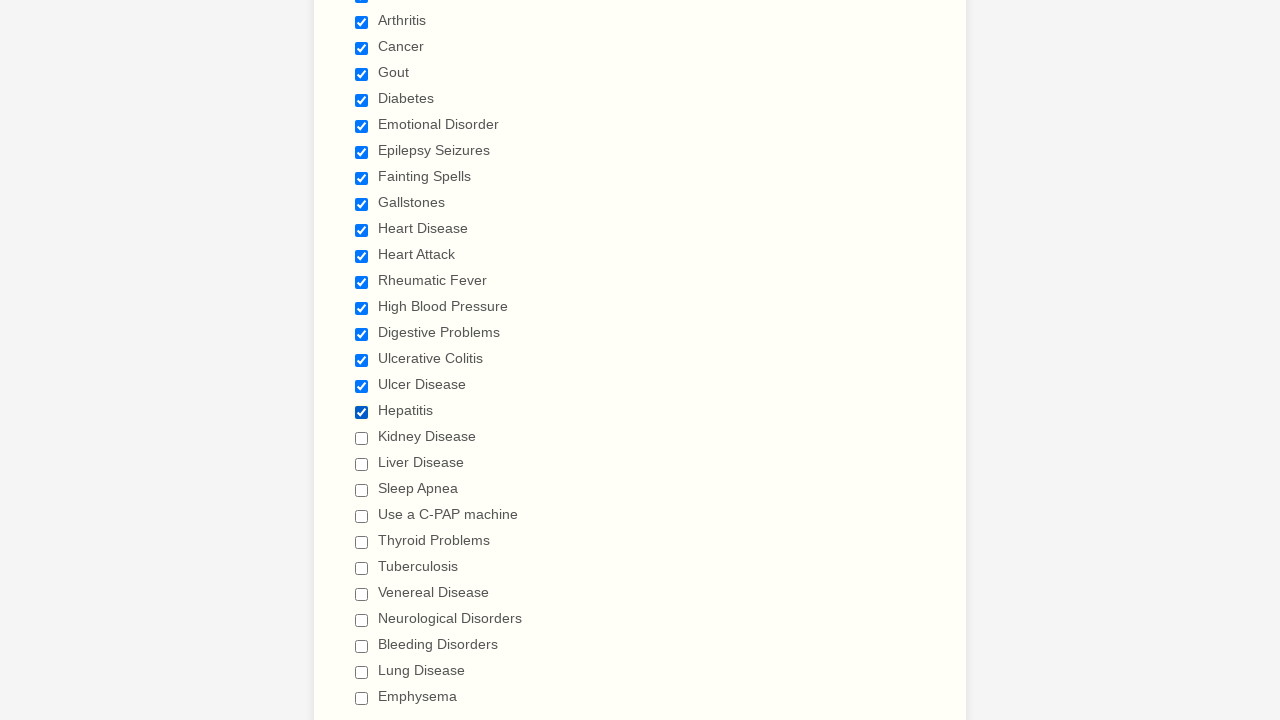

Selected checkbox 19 of 29 at (362, 438) on div.form-input-wide span[class='form-checkbox-item'] > input >> nth=18
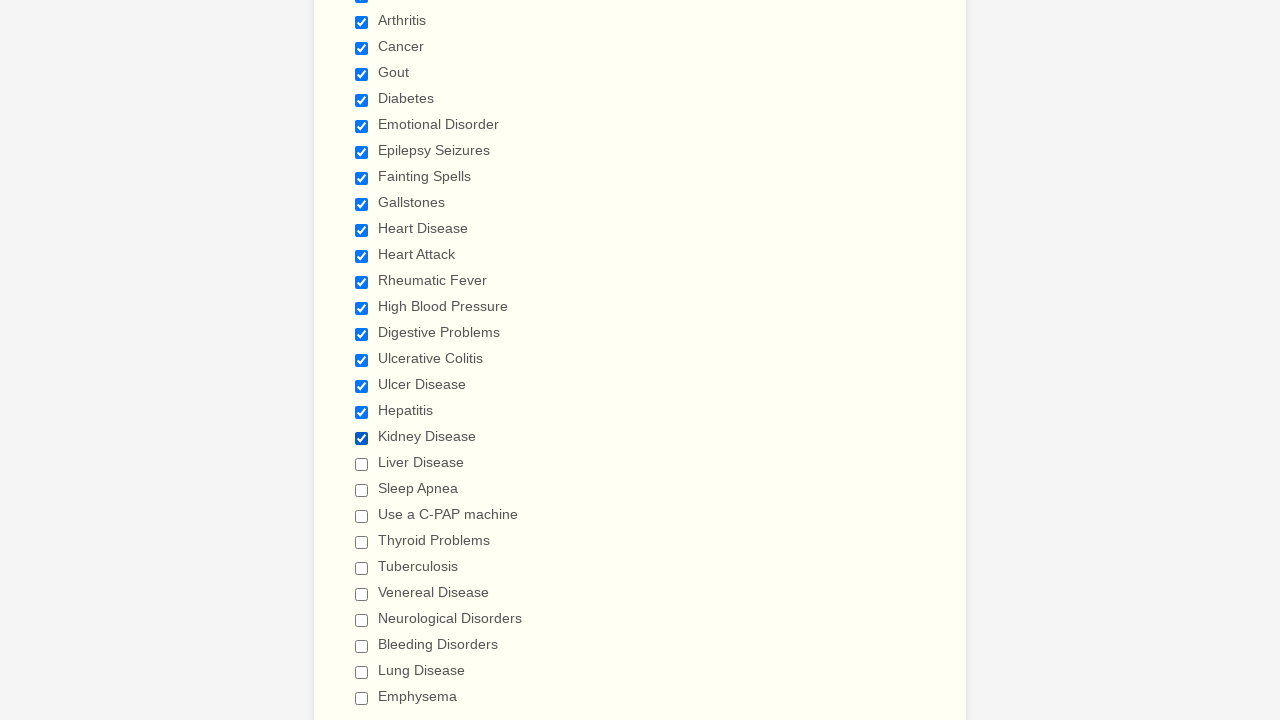

Selected checkbox 20 of 29 at (362, 464) on div.form-input-wide span[class='form-checkbox-item'] > input >> nth=19
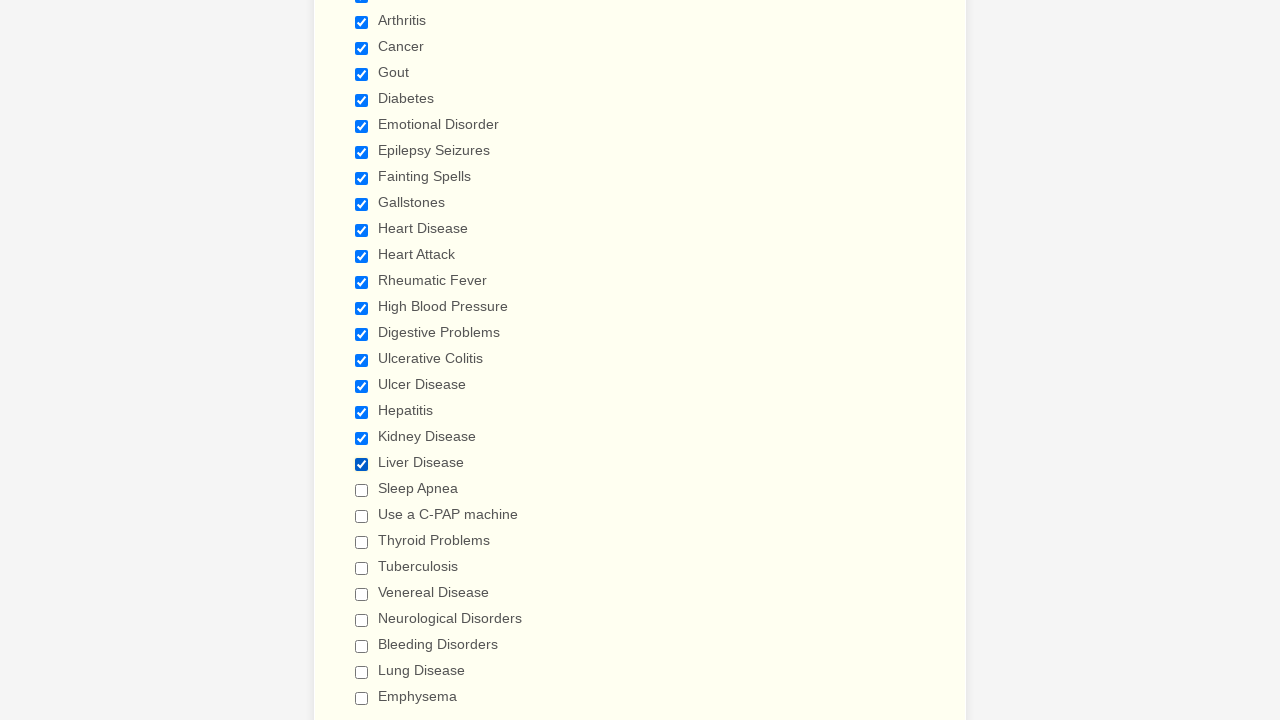

Selected checkbox 21 of 29 at (362, 490) on div.form-input-wide span[class='form-checkbox-item'] > input >> nth=20
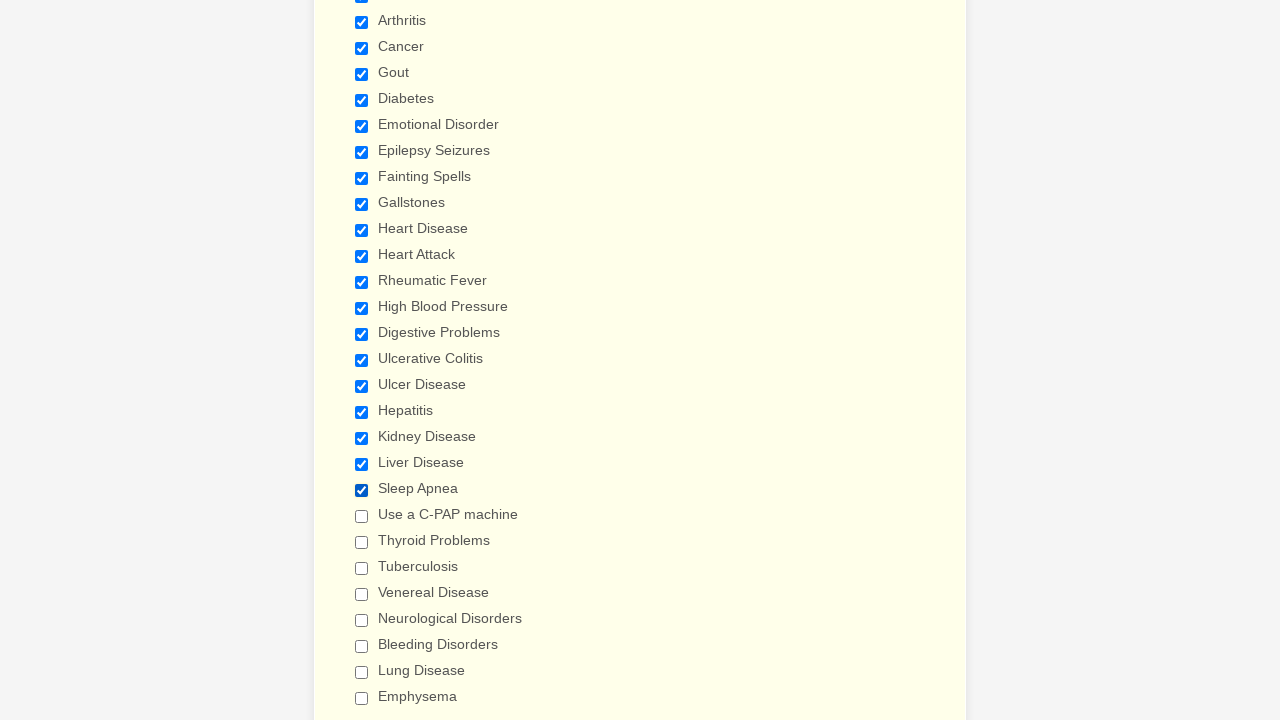

Selected checkbox 22 of 29 at (362, 516) on div.form-input-wide span[class='form-checkbox-item'] > input >> nth=21
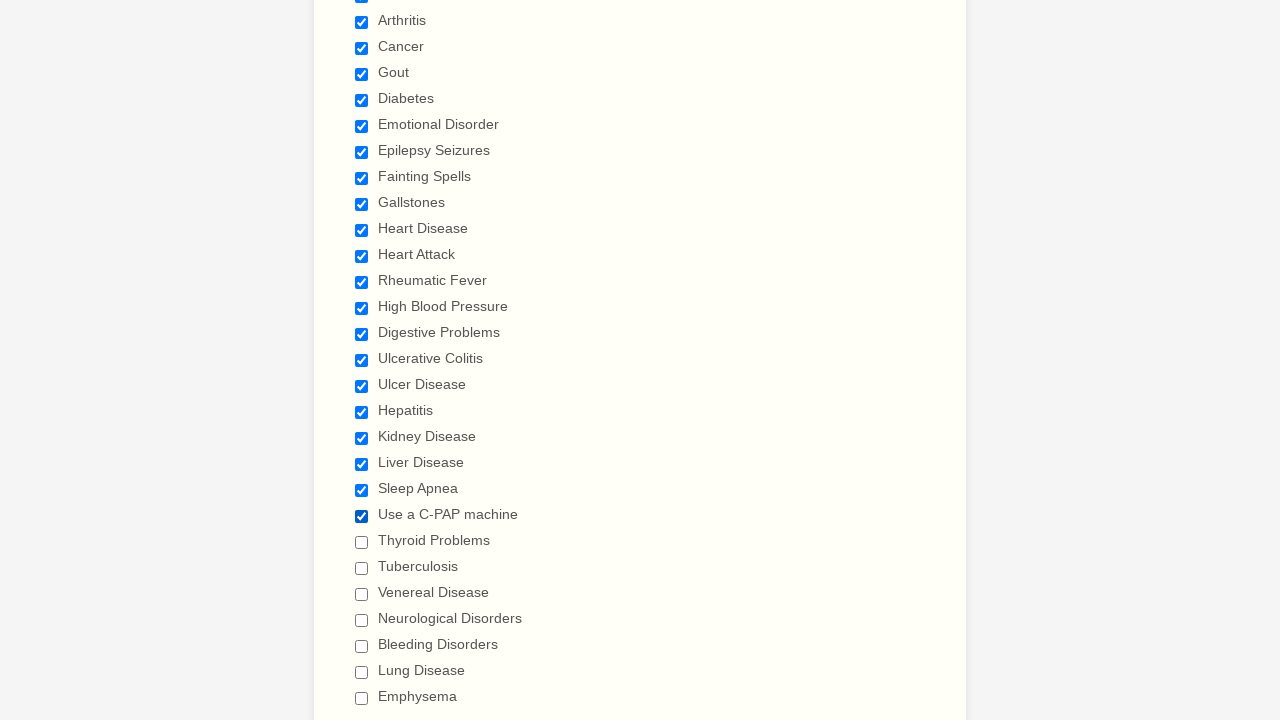

Selected checkbox 23 of 29 at (362, 542) on div.form-input-wide span[class='form-checkbox-item'] > input >> nth=22
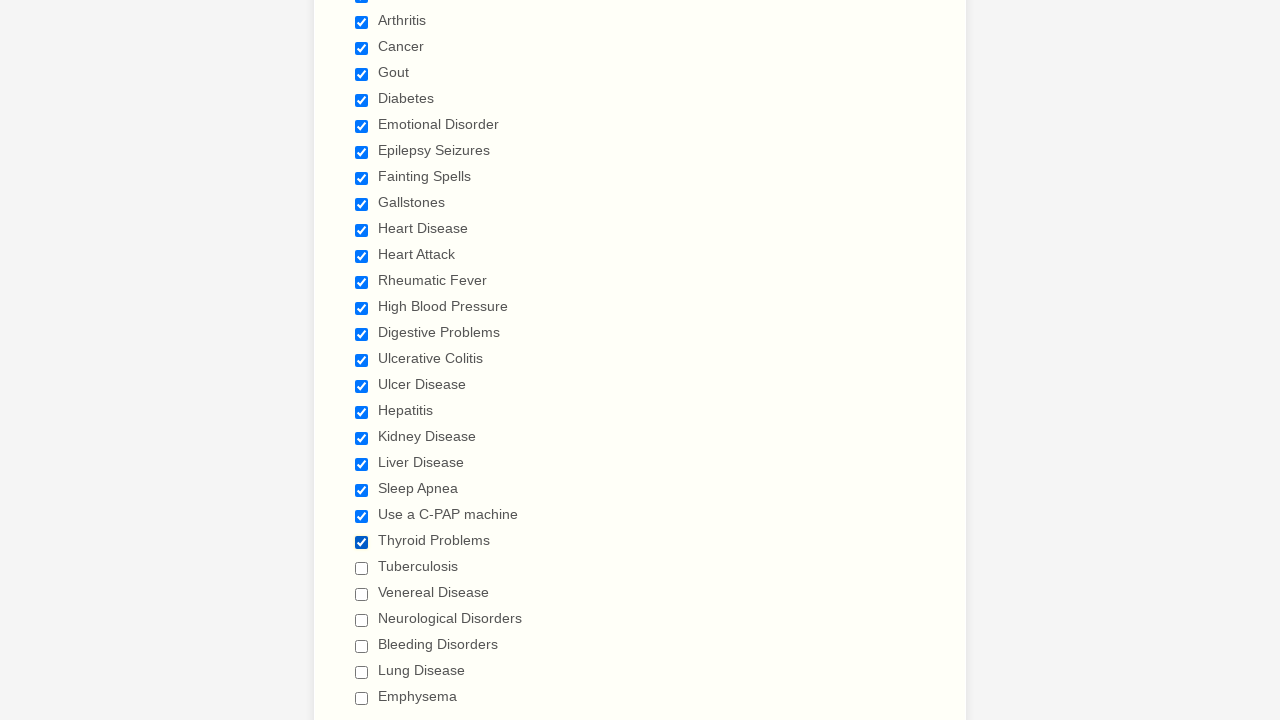

Selected checkbox 24 of 29 at (362, 568) on div.form-input-wide span[class='form-checkbox-item'] > input >> nth=23
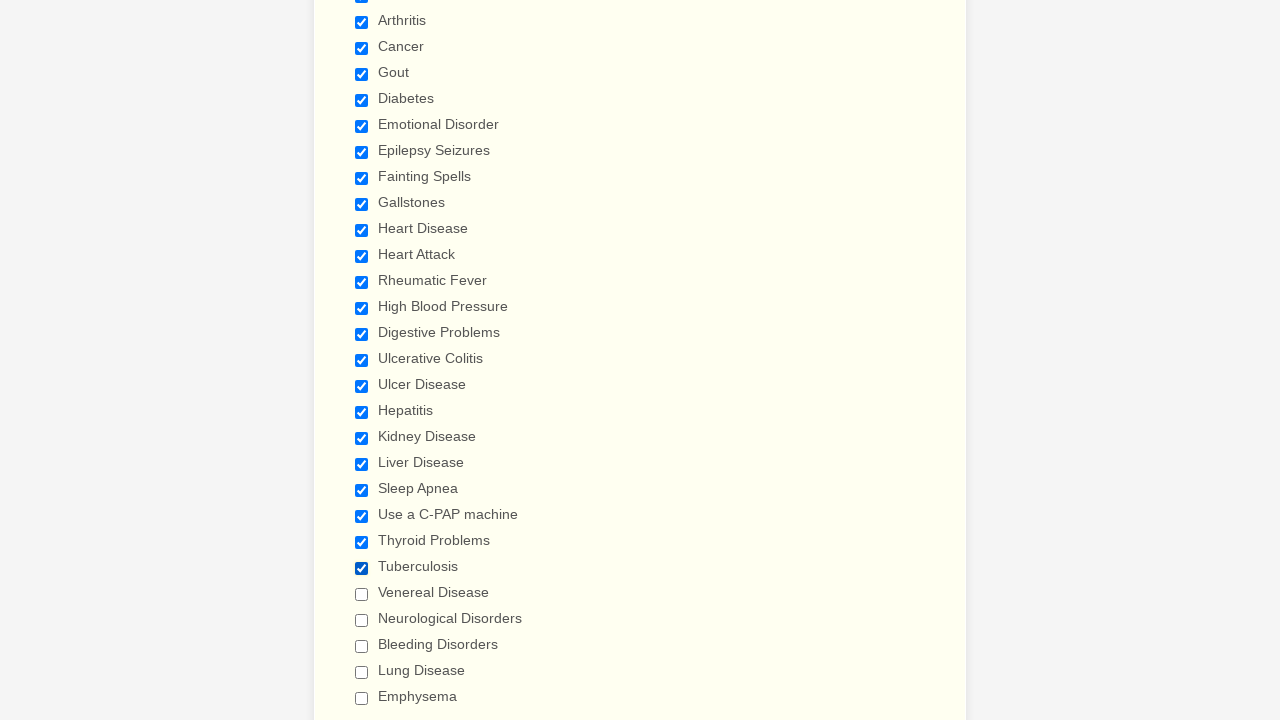

Selected checkbox 25 of 29 at (362, 594) on div.form-input-wide span[class='form-checkbox-item'] > input >> nth=24
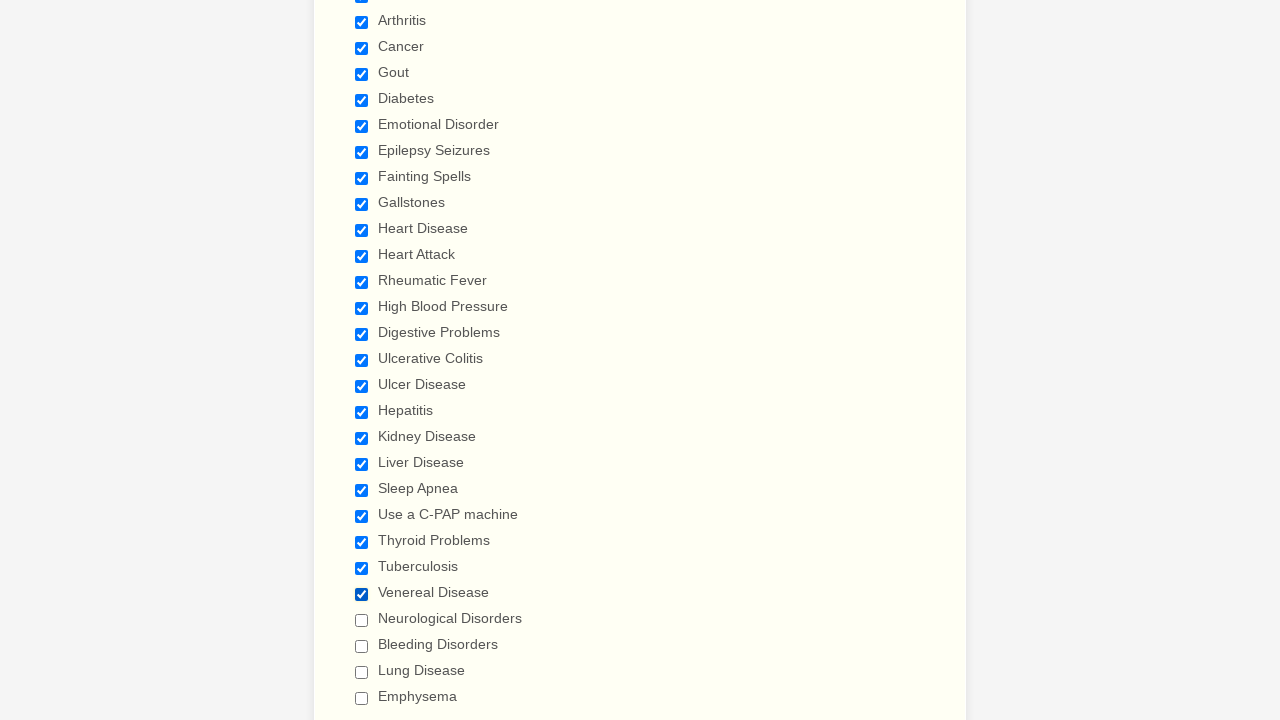

Selected checkbox 26 of 29 at (362, 620) on div.form-input-wide span[class='form-checkbox-item'] > input >> nth=25
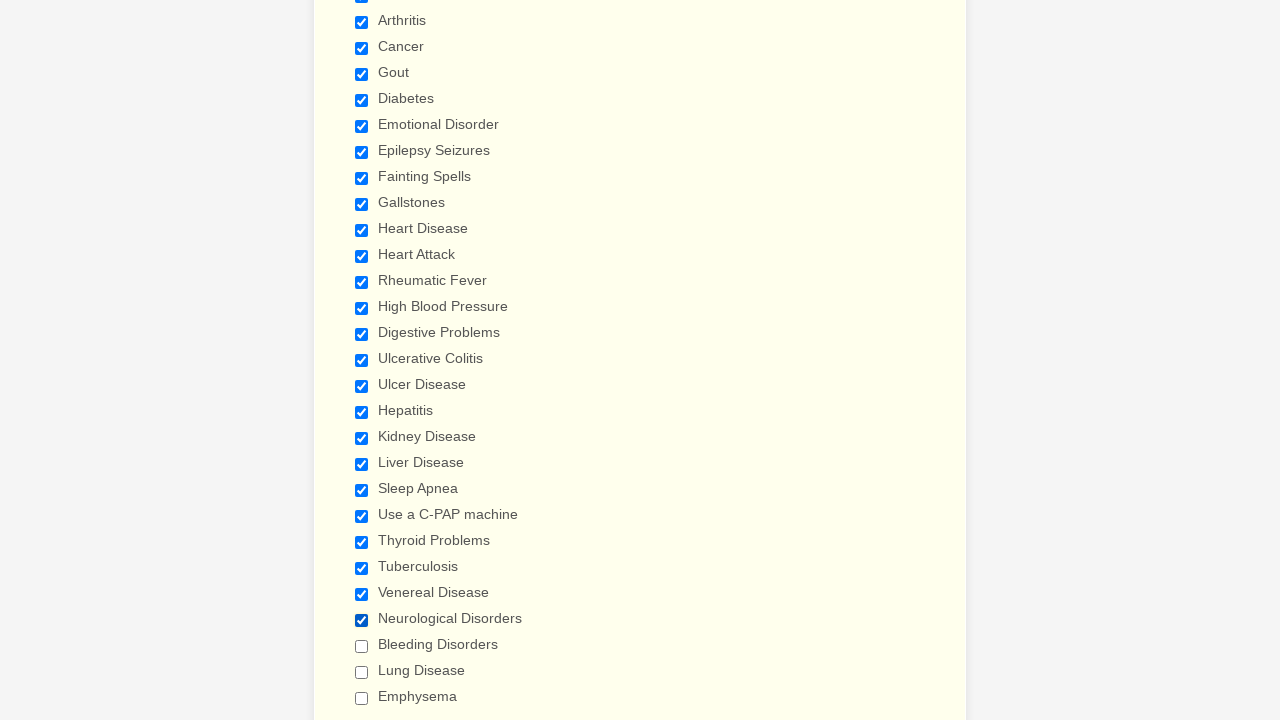

Selected checkbox 27 of 29 at (362, 646) on div.form-input-wide span[class='form-checkbox-item'] > input >> nth=26
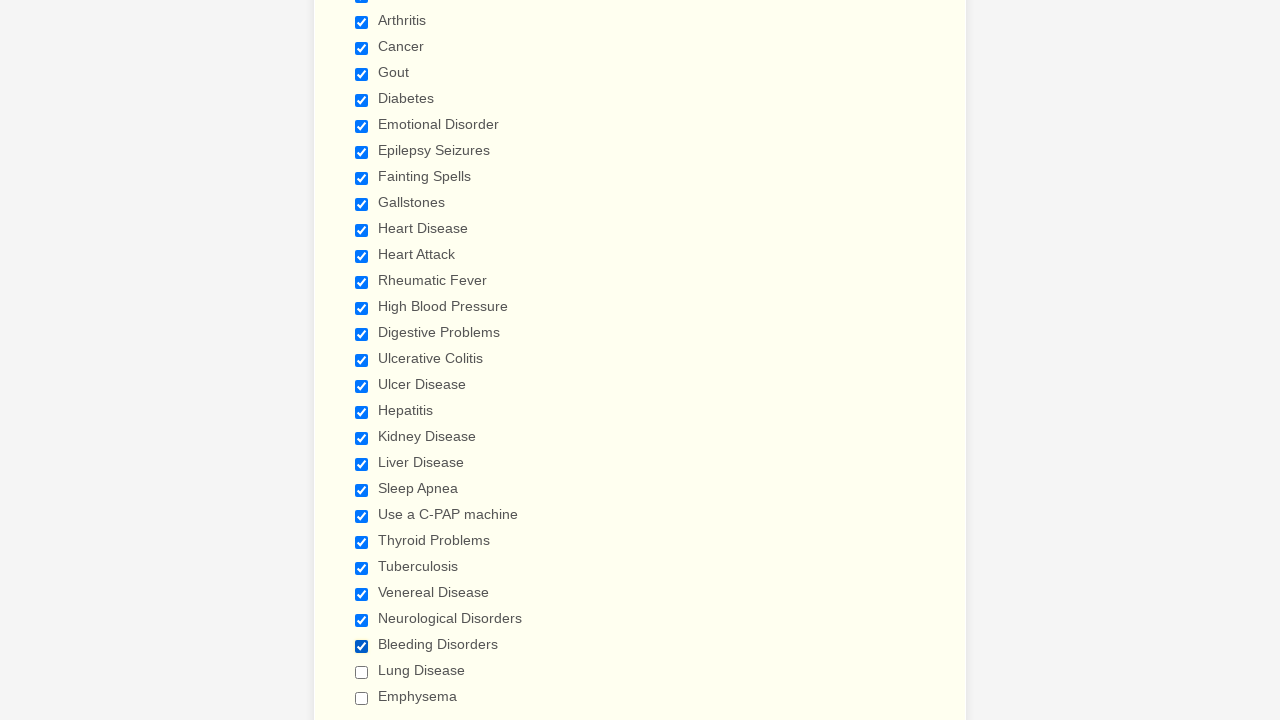

Selected checkbox 28 of 29 at (362, 672) on div.form-input-wide span[class='form-checkbox-item'] > input >> nth=27
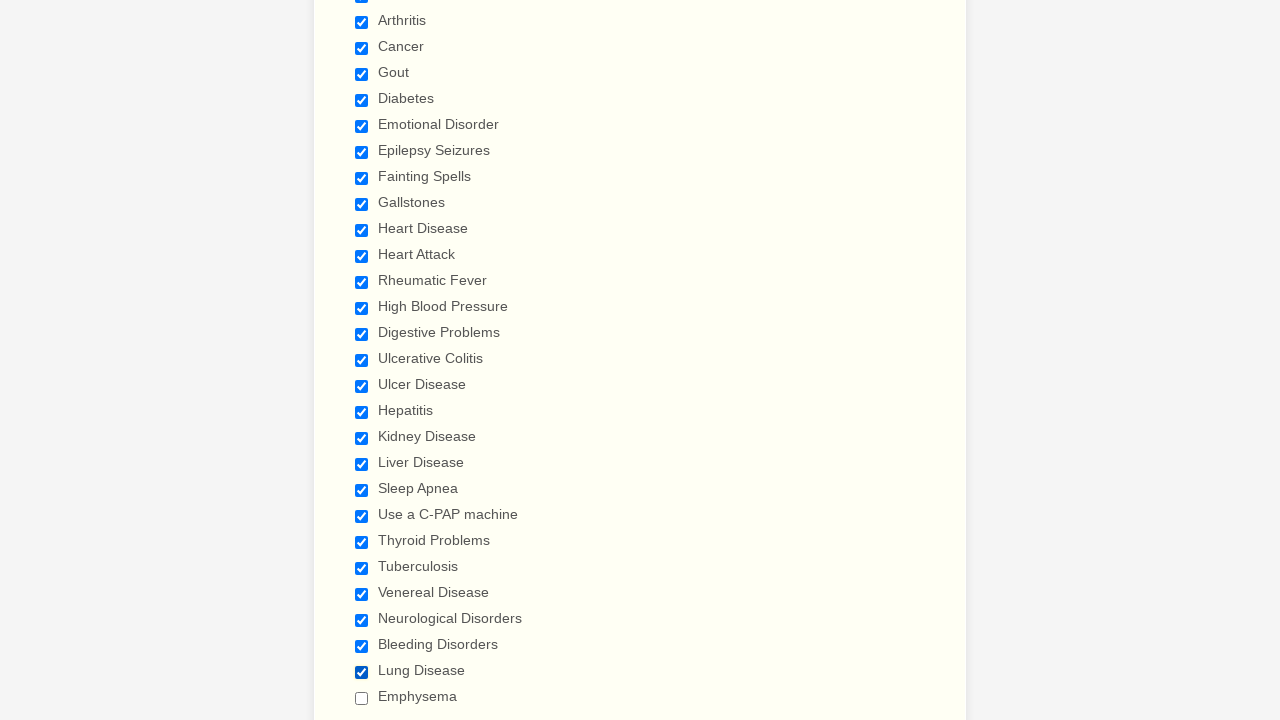

Selected checkbox 29 of 29 at (362, 698) on div.form-input-wide span[class='form-checkbox-item'] > input >> nth=28
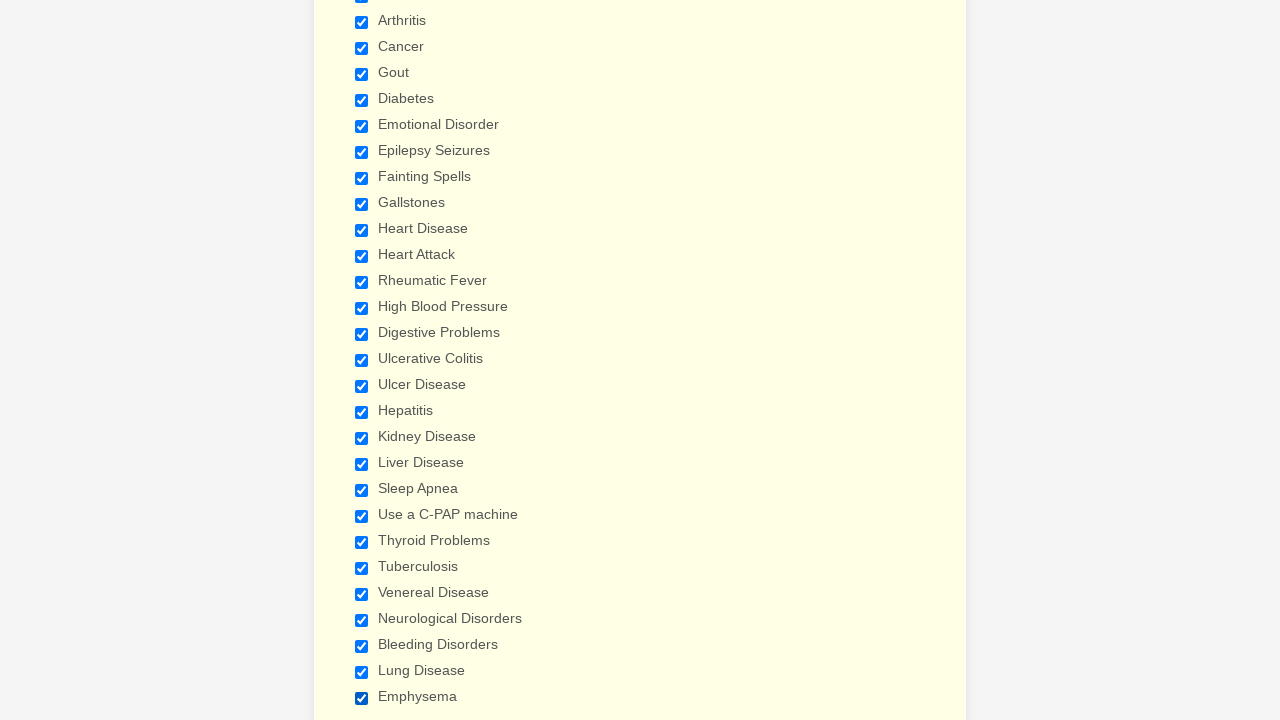

Deselected checkbox 1 of 29 at (362, 360) on div.form-input-wide span[class='form-checkbox-item'] > input >> nth=0
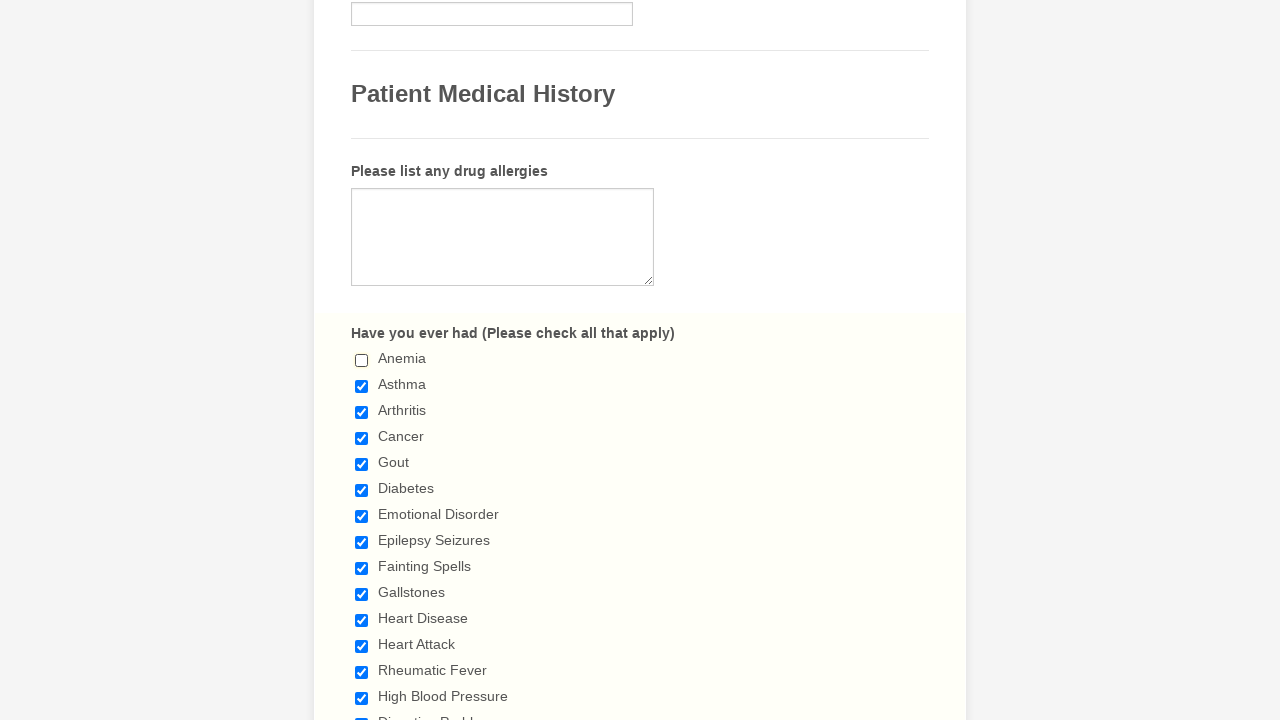

Deselected checkbox 2 of 29 at (362, 386) on div.form-input-wide span[class='form-checkbox-item'] > input >> nth=1
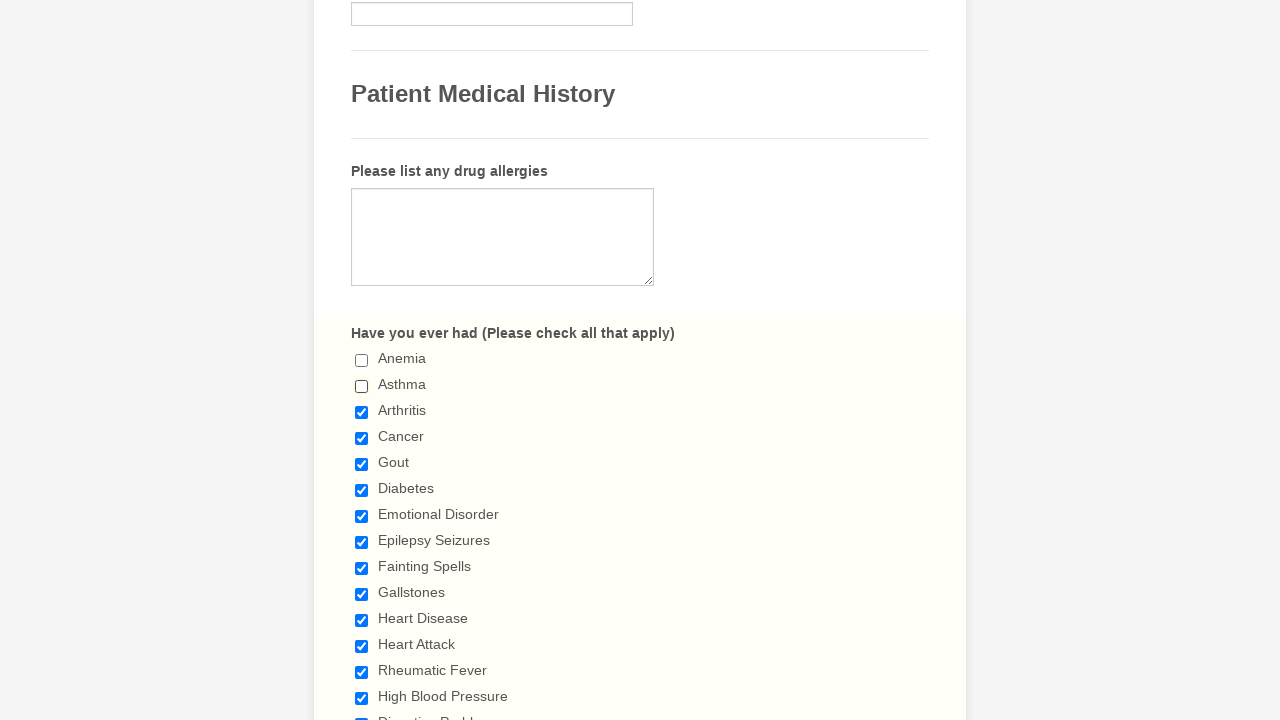

Deselected checkbox 3 of 29 at (362, 412) on div.form-input-wide span[class='form-checkbox-item'] > input >> nth=2
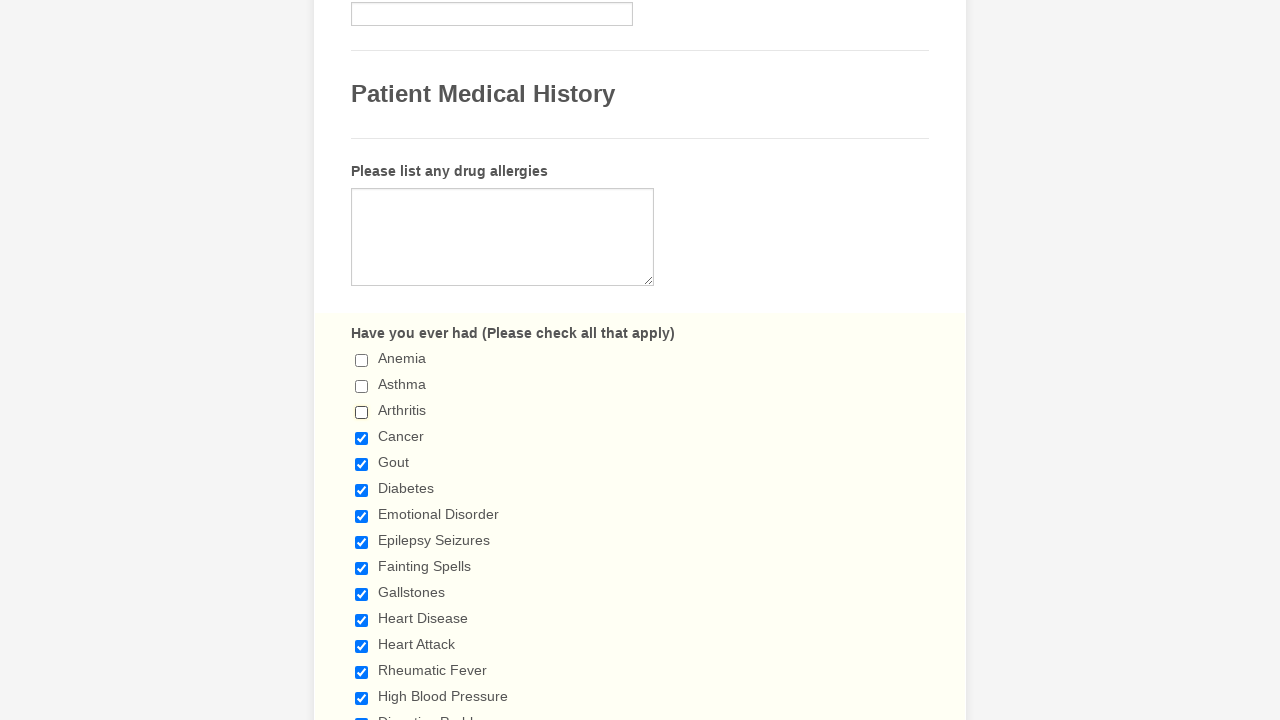

Deselected checkbox 4 of 29 at (362, 438) on div.form-input-wide span[class='form-checkbox-item'] > input >> nth=3
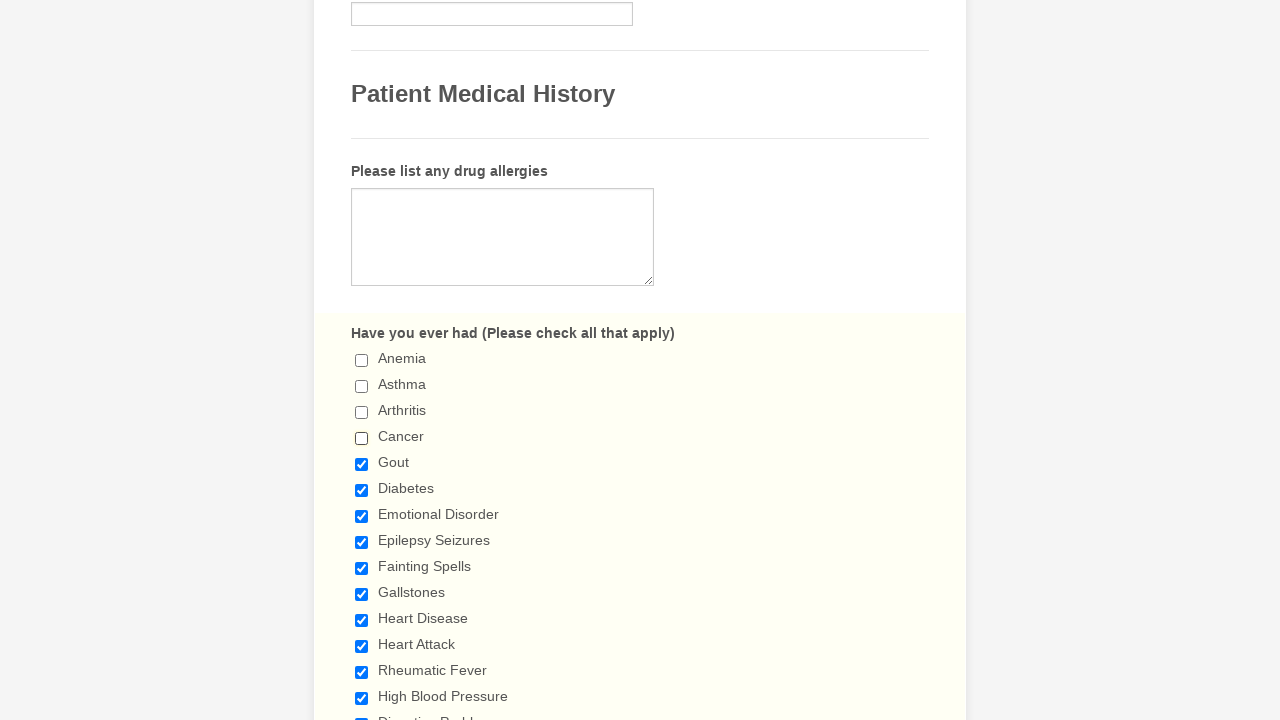

Deselected checkbox 5 of 29 at (362, 464) on div.form-input-wide span[class='form-checkbox-item'] > input >> nth=4
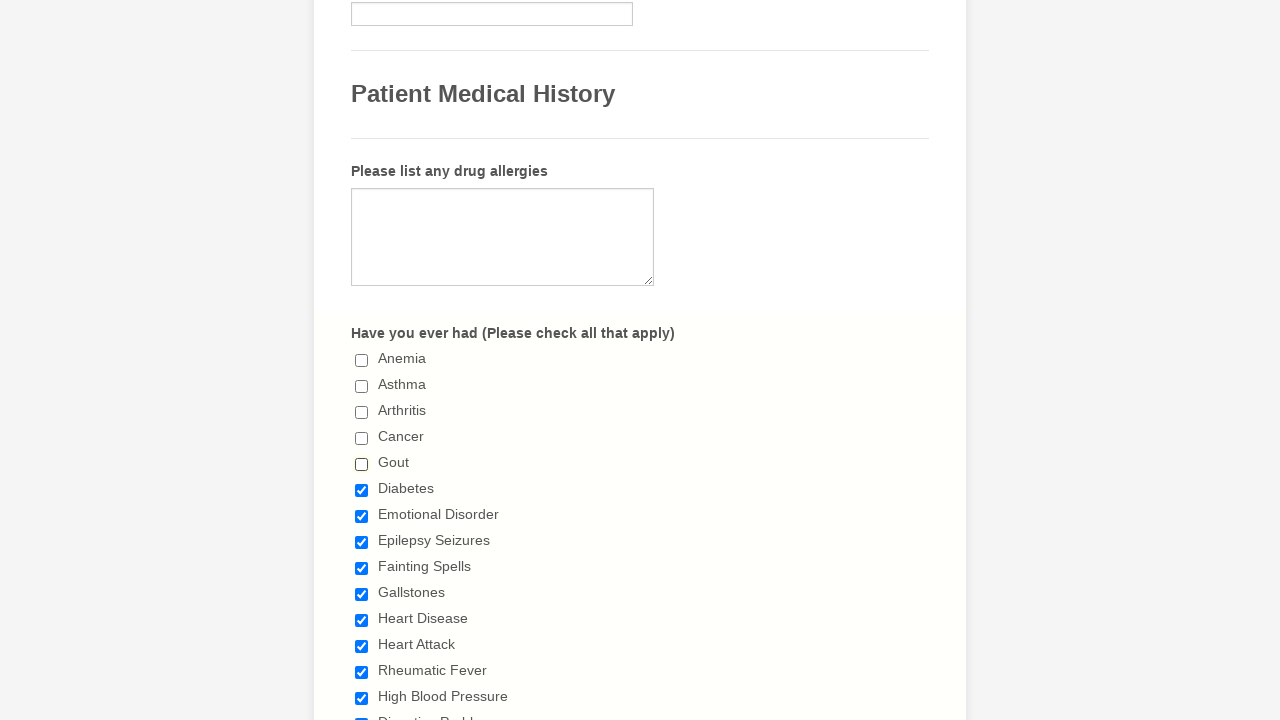

Deselected checkbox 6 of 29 at (362, 490) on div.form-input-wide span[class='form-checkbox-item'] > input >> nth=5
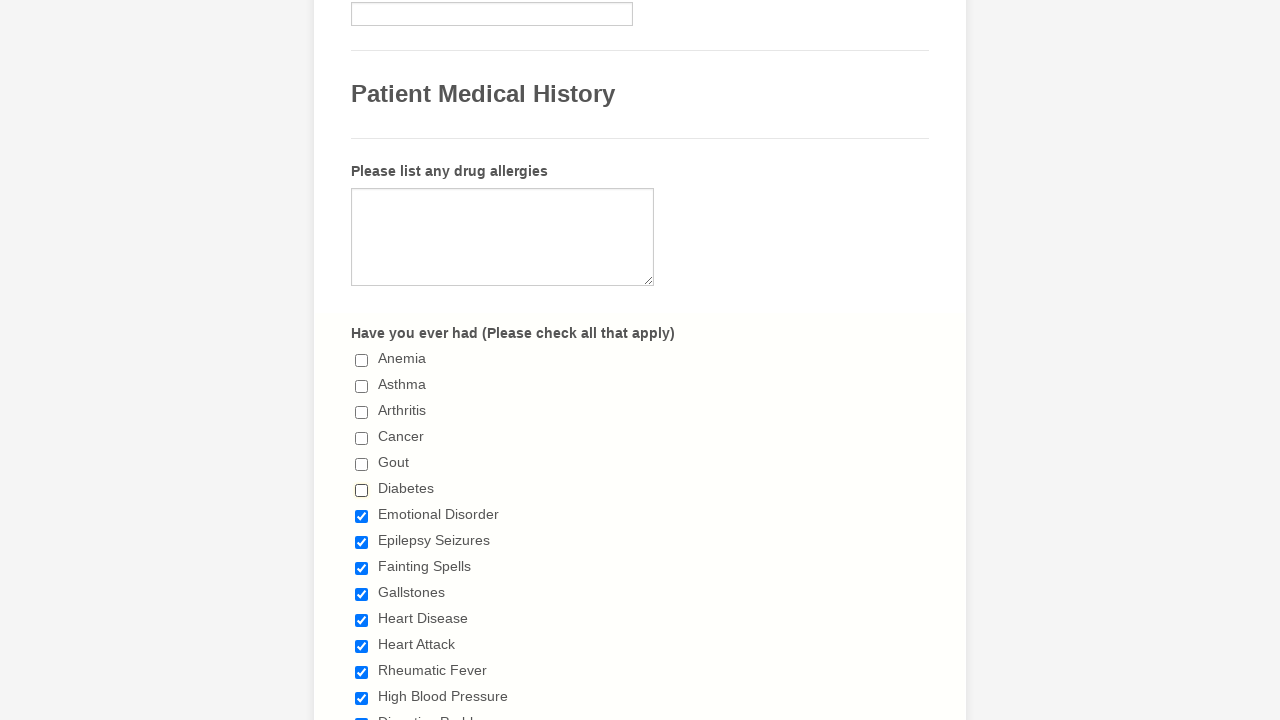

Deselected checkbox 7 of 29 at (362, 516) on div.form-input-wide span[class='form-checkbox-item'] > input >> nth=6
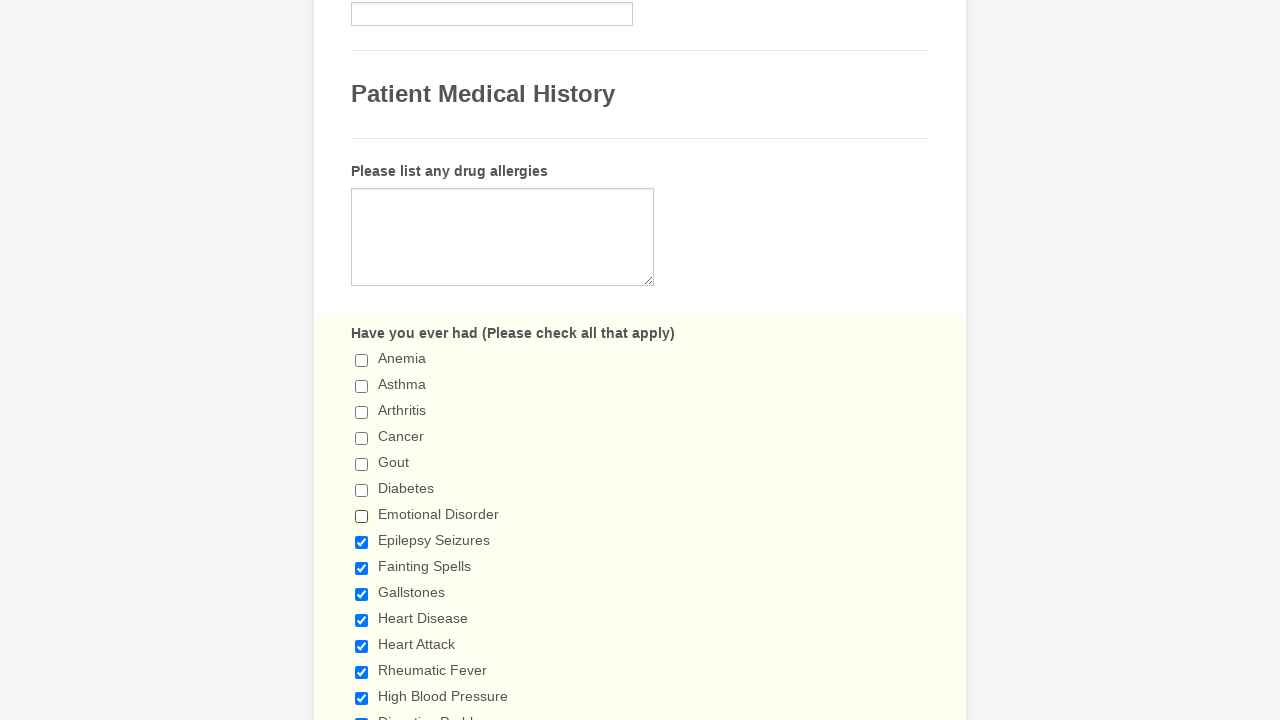

Deselected checkbox 8 of 29 at (362, 542) on div.form-input-wide span[class='form-checkbox-item'] > input >> nth=7
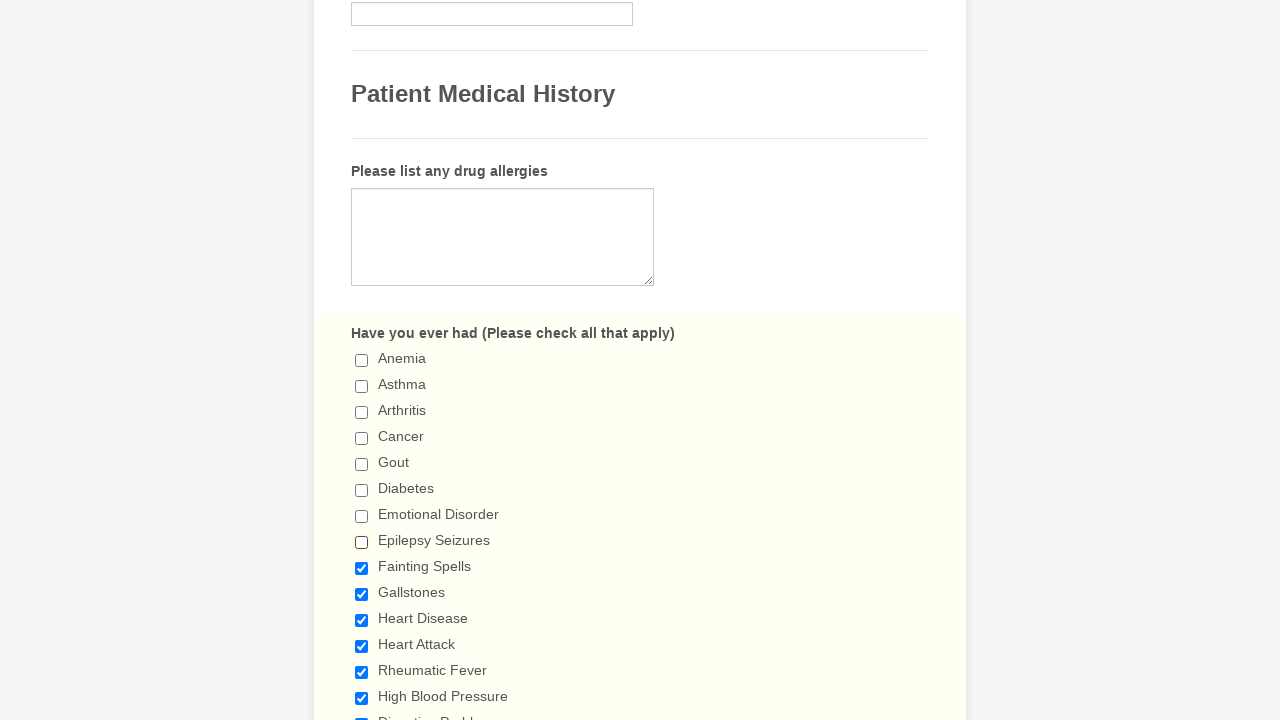

Deselected checkbox 9 of 29 at (362, 568) on div.form-input-wide span[class='form-checkbox-item'] > input >> nth=8
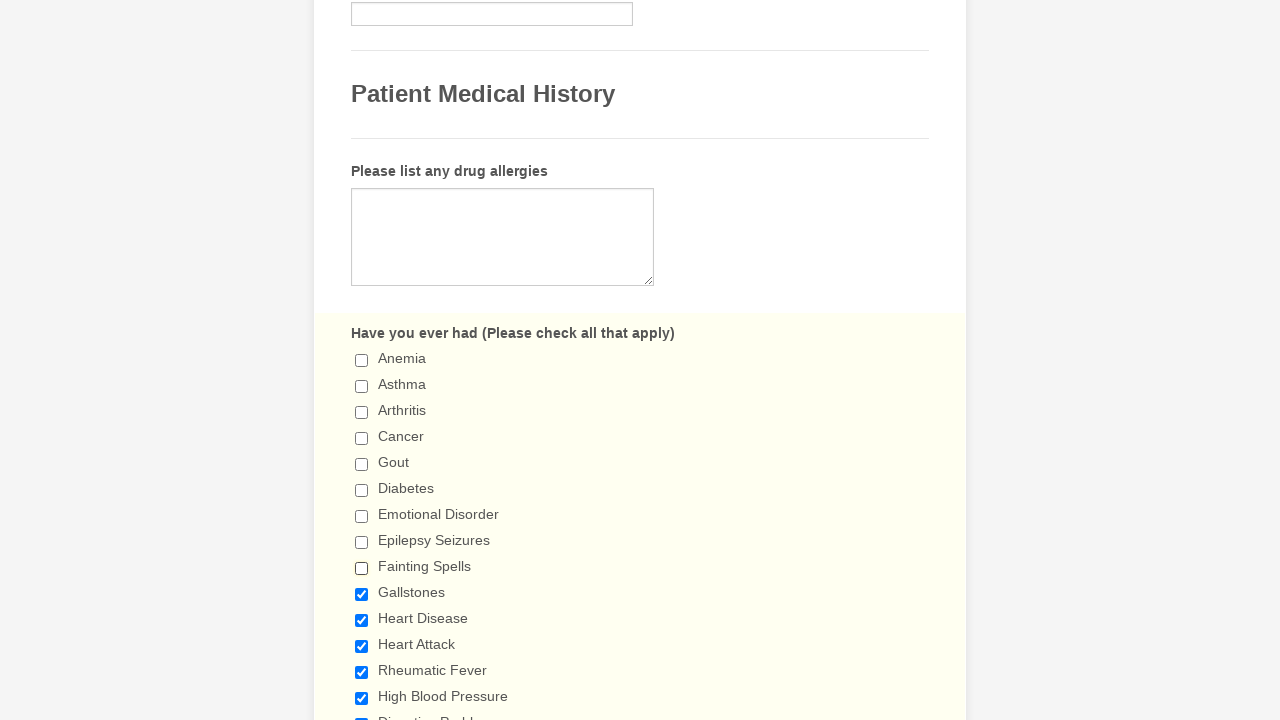

Deselected checkbox 10 of 29 at (362, 594) on div.form-input-wide span[class='form-checkbox-item'] > input >> nth=9
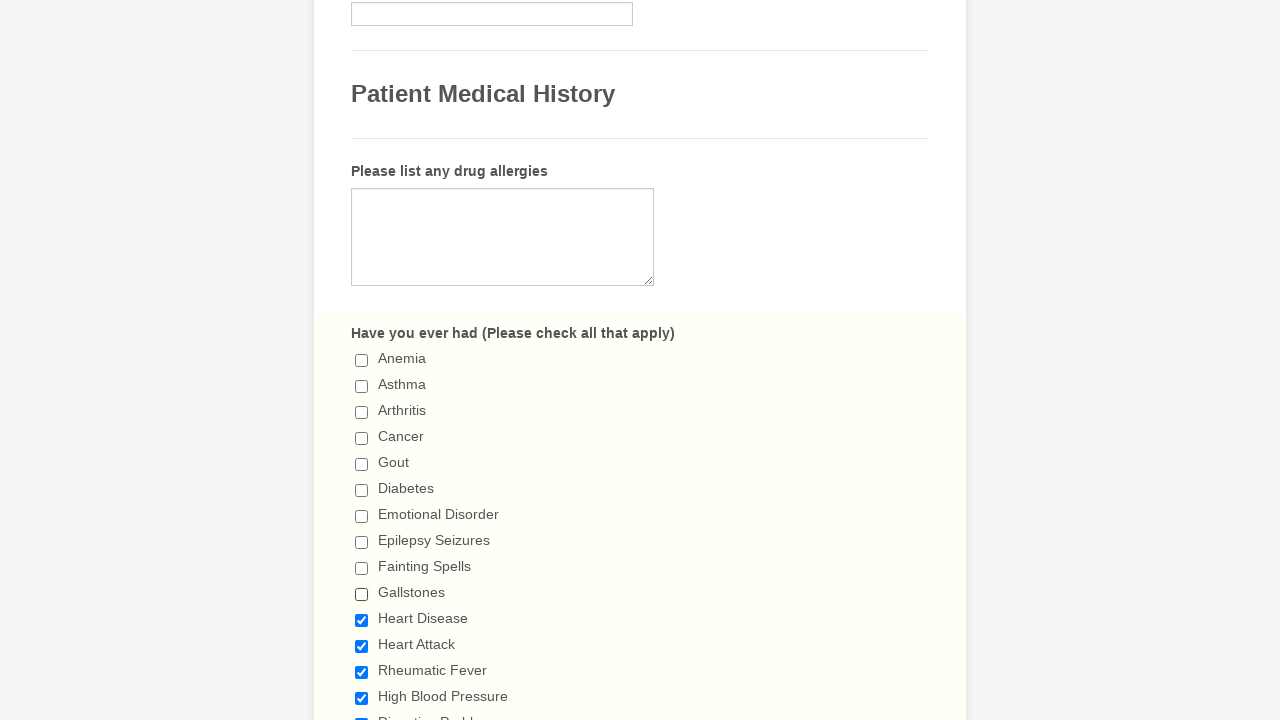

Deselected checkbox 11 of 29 at (362, 620) on div.form-input-wide span[class='form-checkbox-item'] > input >> nth=10
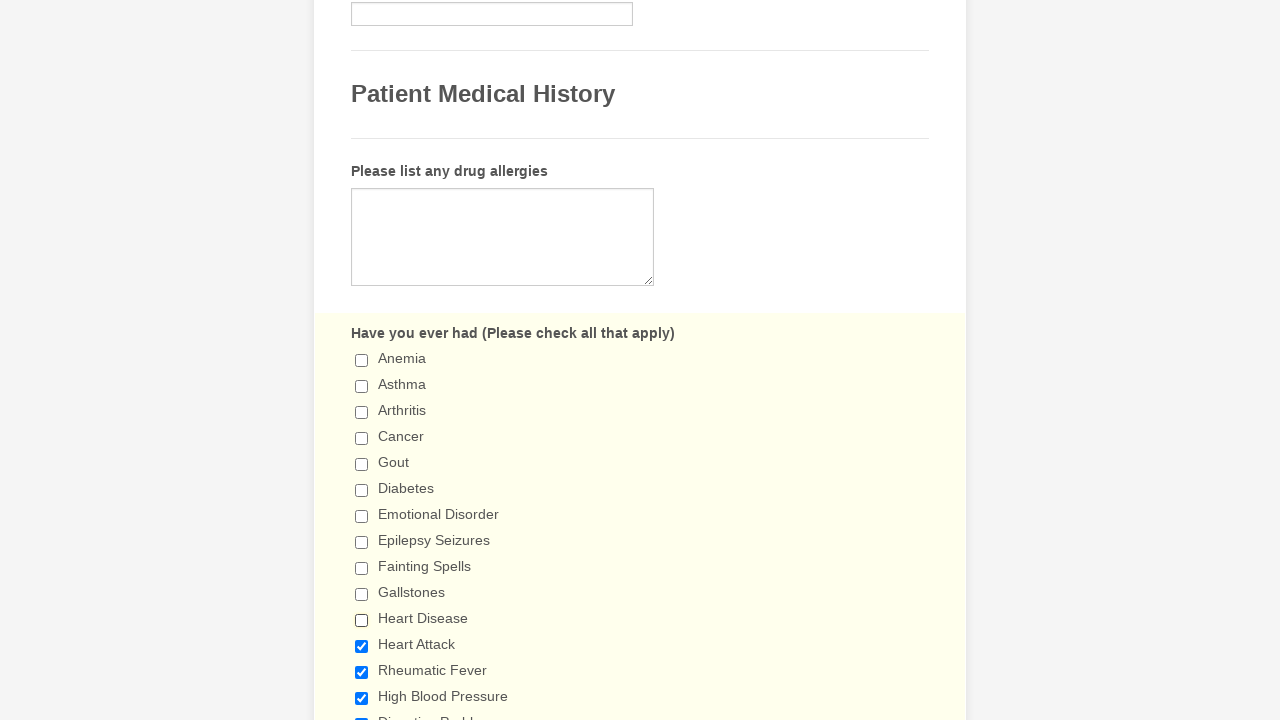

Deselected checkbox 12 of 29 at (362, 646) on div.form-input-wide span[class='form-checkbox-item'] > input >> nth=11
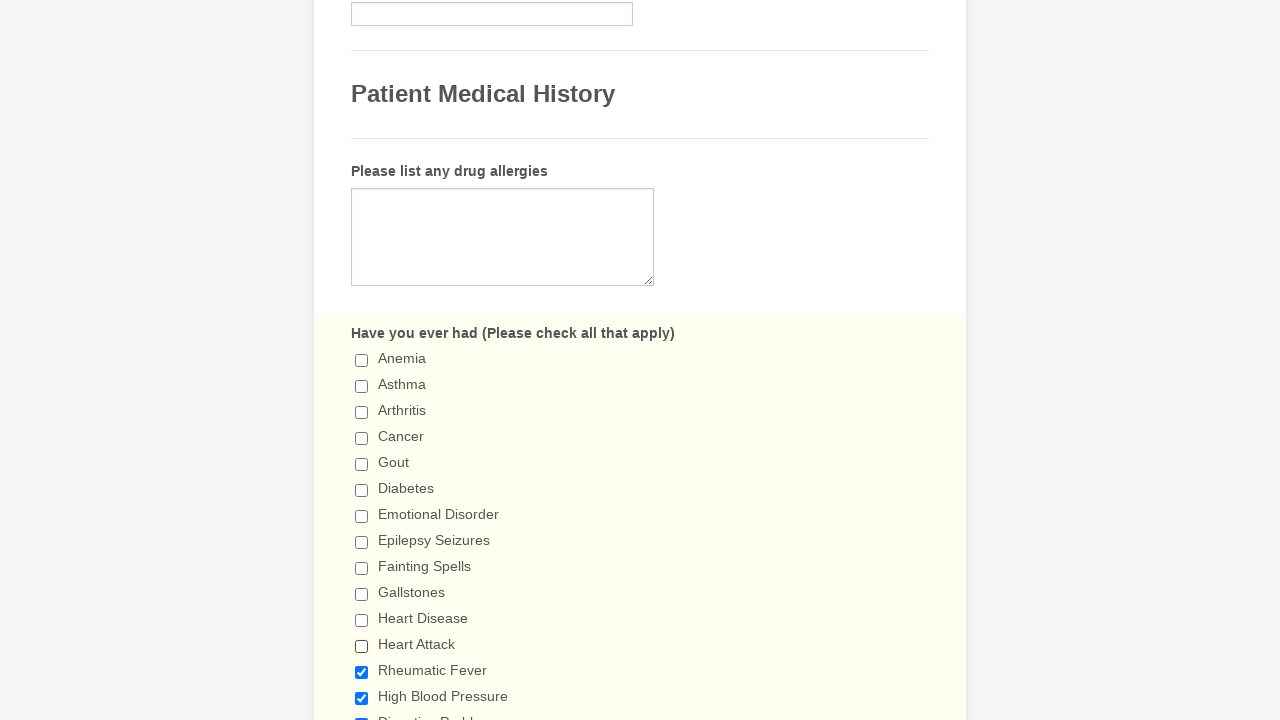

Deselected checkbox 13 of 29 at (362, 672) on div.form-input-wide span[class='form-checkbox-item'] > input >> nth=12
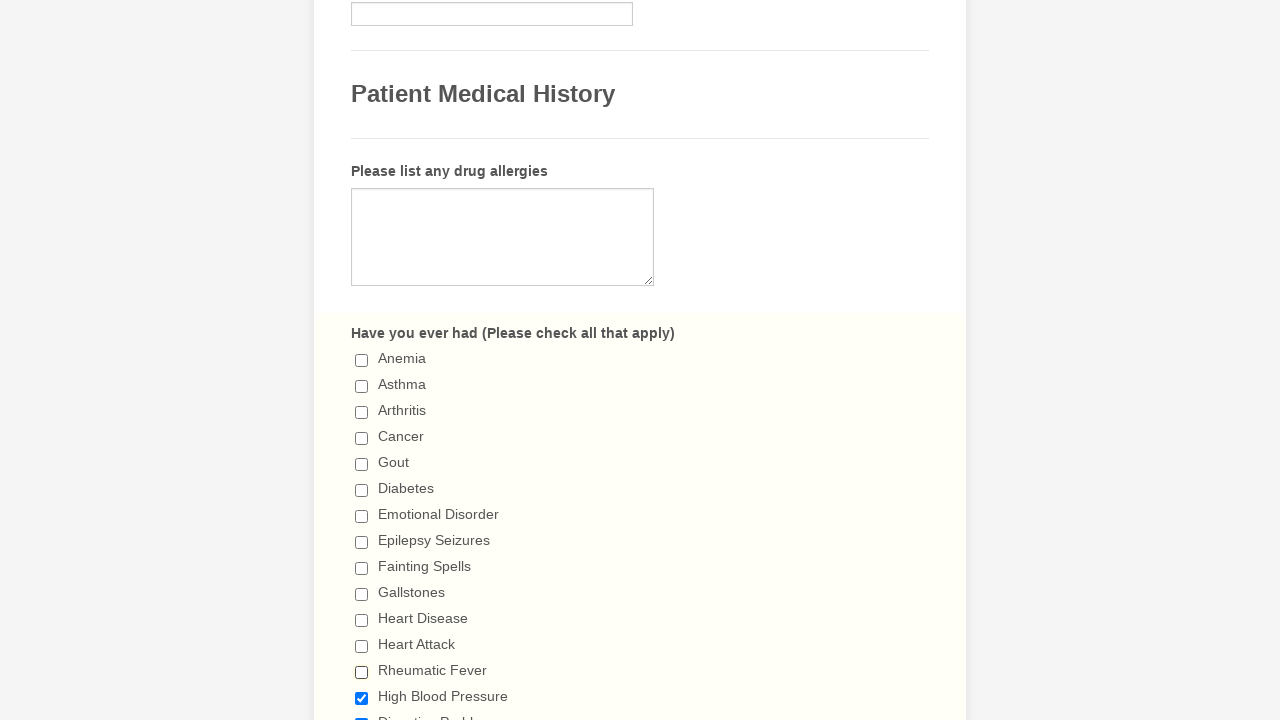

Deselected checkbox 14 of 29 at (362, 698) on div.form-input-wide span[class='form-checkbox-item'] > input >> nth=13
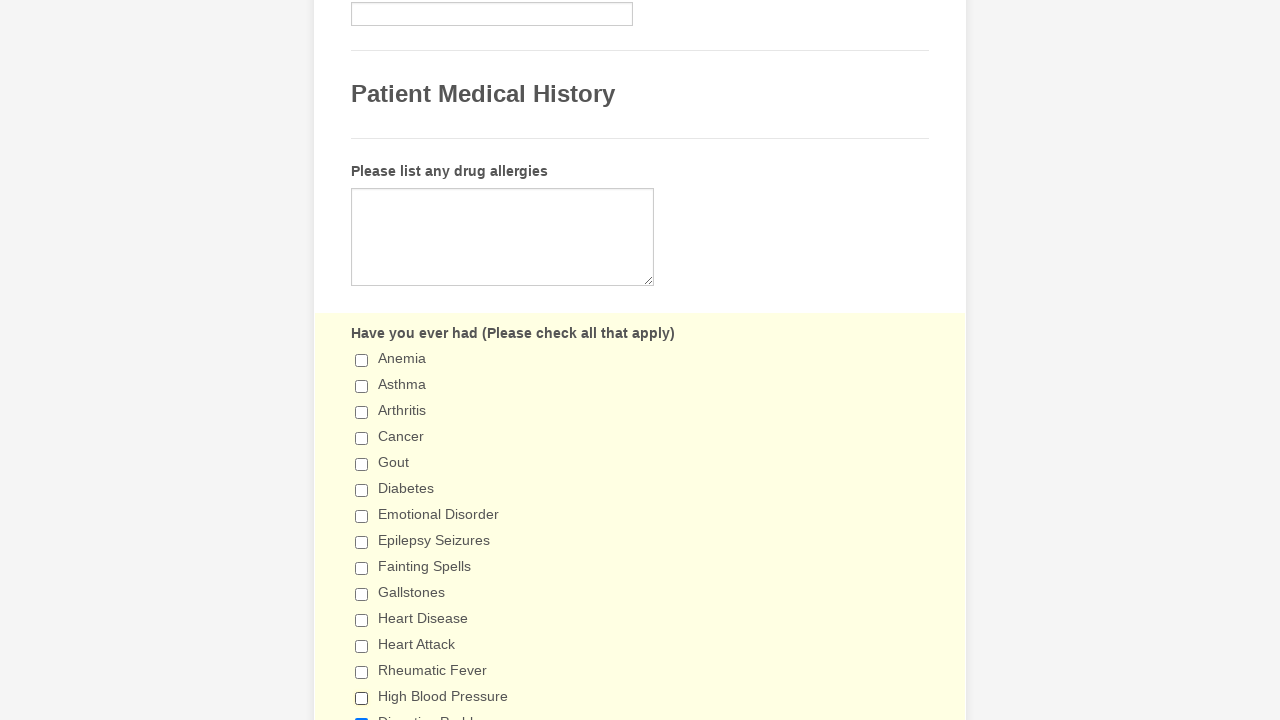

Deselected checkbox 15 of 29 at (362, 714) on div.form-input-wide span[class='form-checkbox-item'] > input >> nth=14
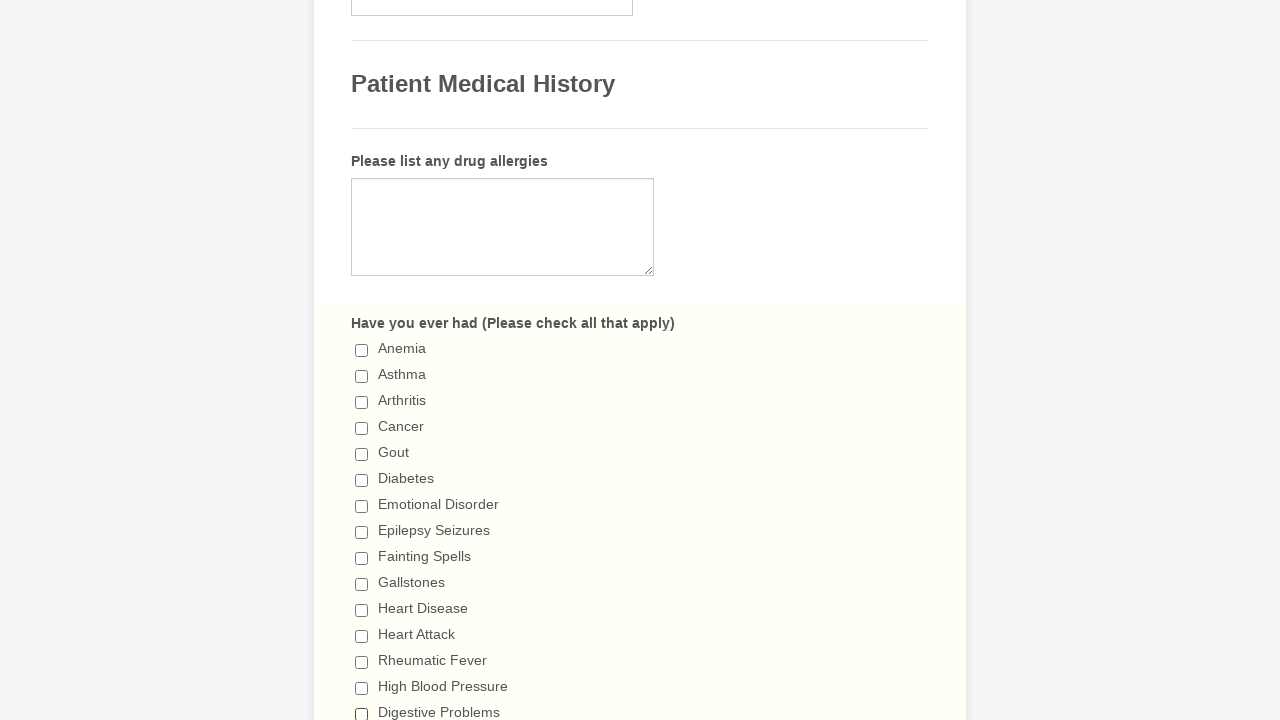

Deselected checkbox 16 of 29 at (362, 360) on div.form-input-wide span[class='form-checkbox-item'] > input >> nth=15
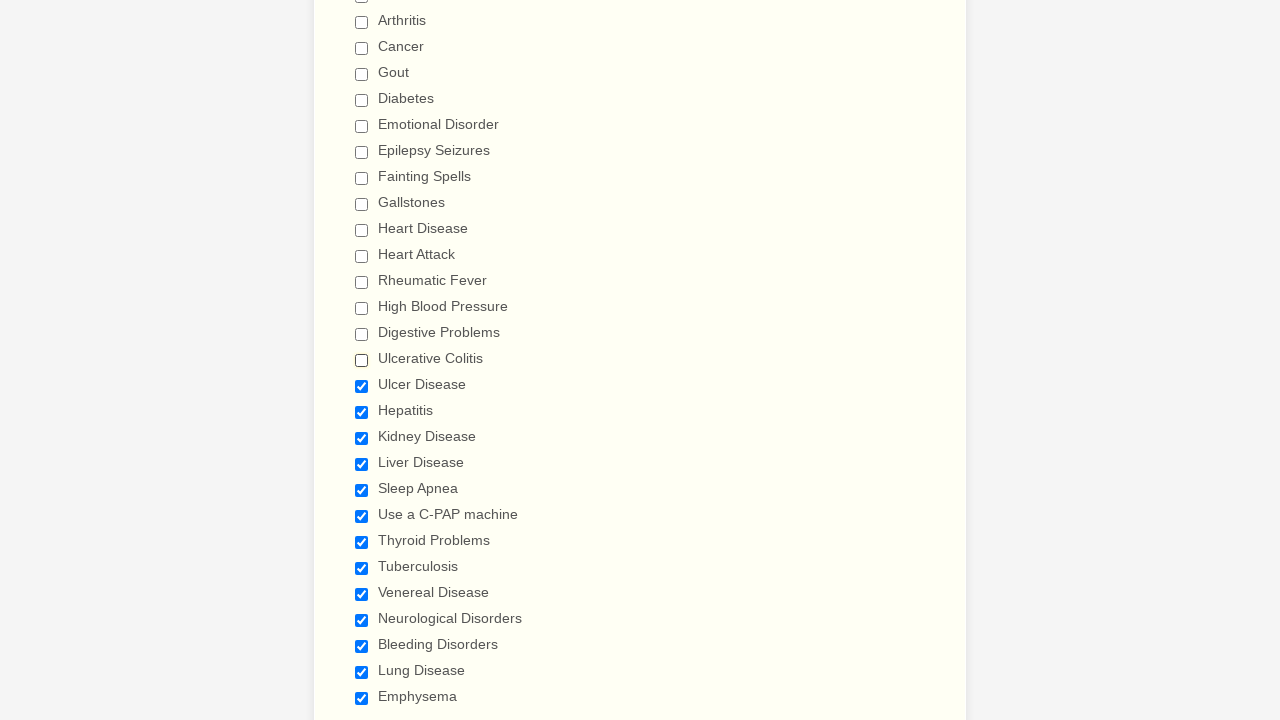

Deselected checkbox 17 of 29 at (362, 386) on div.form-input-wide span[class='form-checkbox-item'] > input >> nth=16
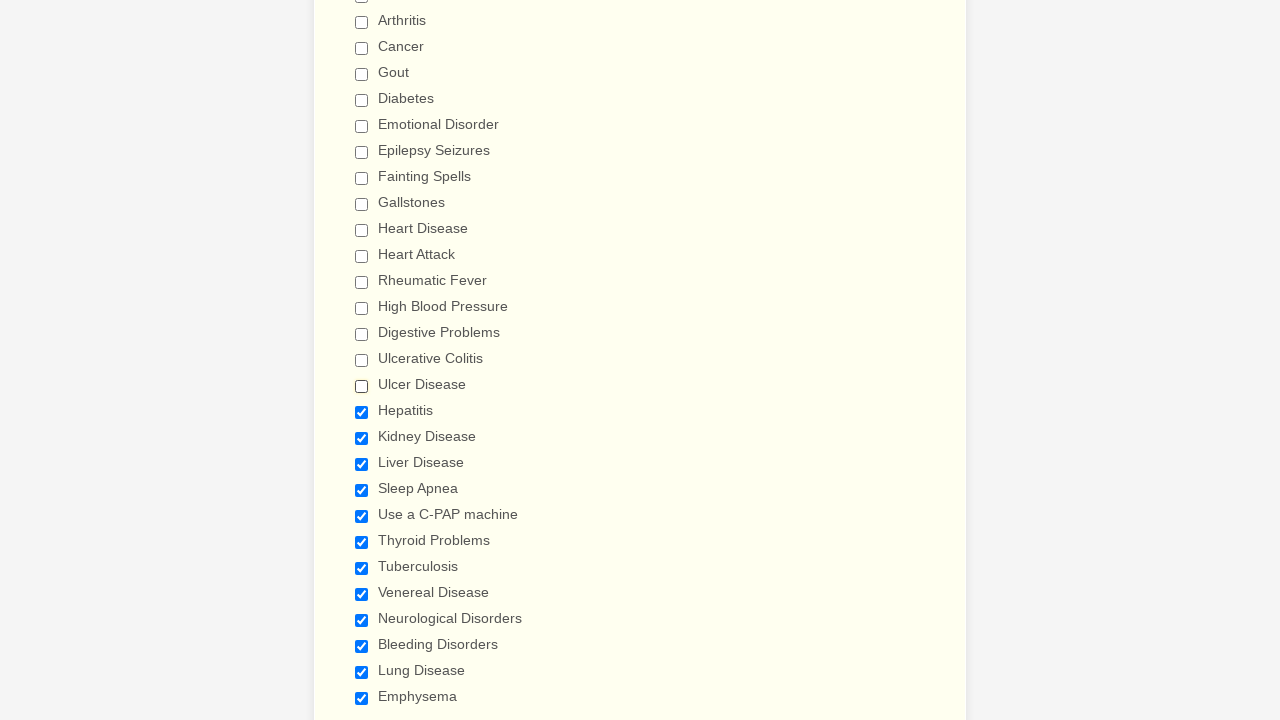

Deselected checkbox 18 of 29 at (362, 412) on div.form-input-wide span[class='form-checkbox-item'] > input >> nth=17
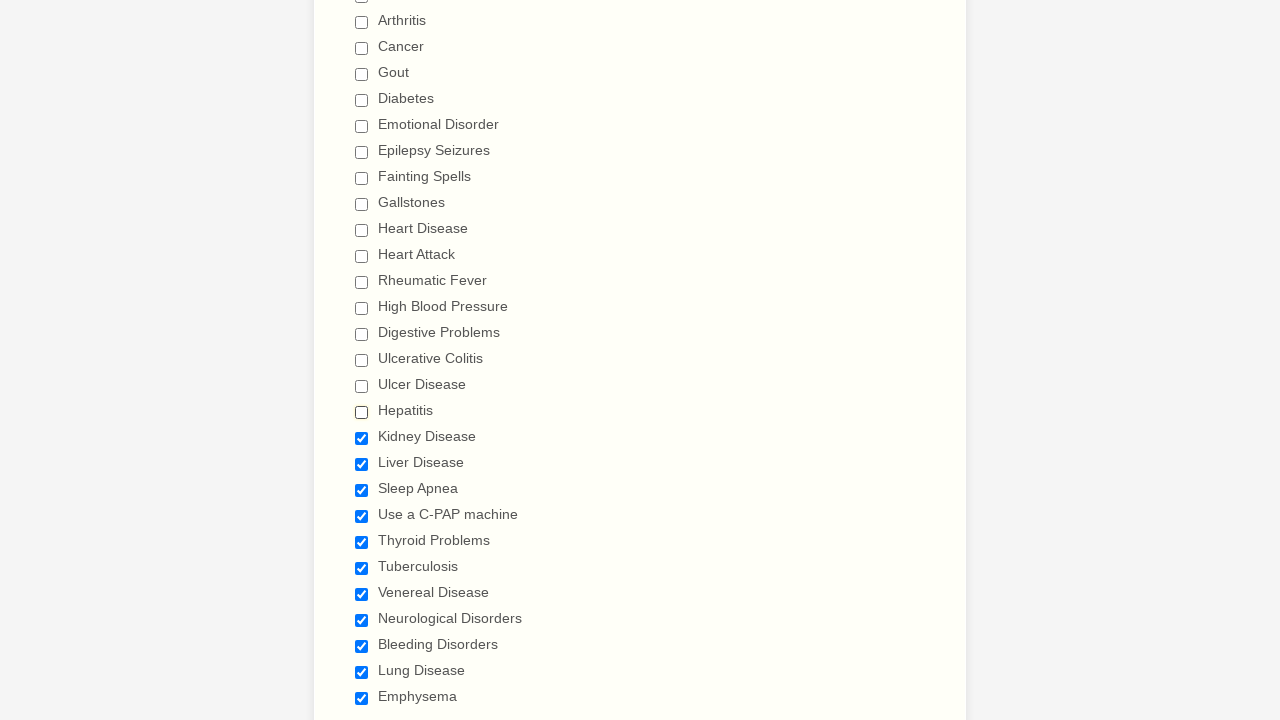

Deselected checkbox 19 of 29 at (362, 438) on div.form-input-wide span[class='form-checkbox-item'] > input >> nth=18
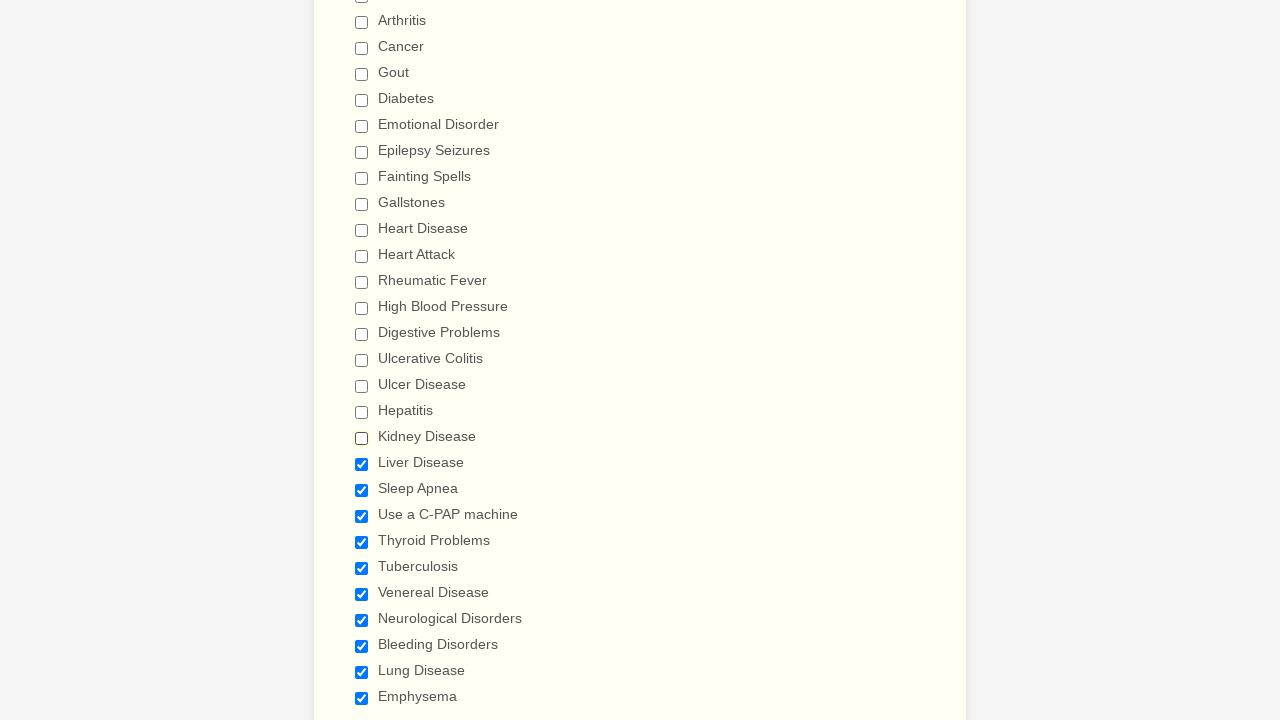

Deselected checkbox 20 of 29 at (362, 464) on div.form-input-wide span[class='form-checkbox-item'] > input >> nth=19
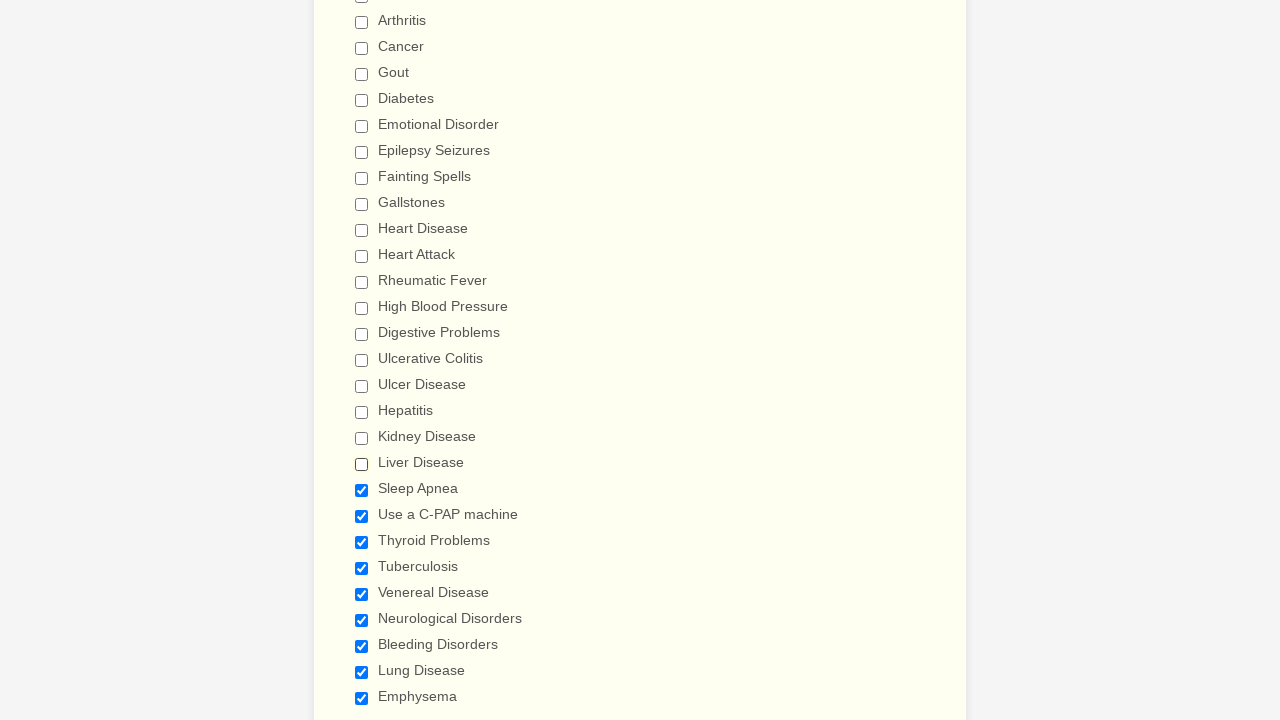

Deselected checkbox 21 of 29 at (362, 490) on div.form-input-wide span[class='form-checkbox-item'] > input >> nth=20
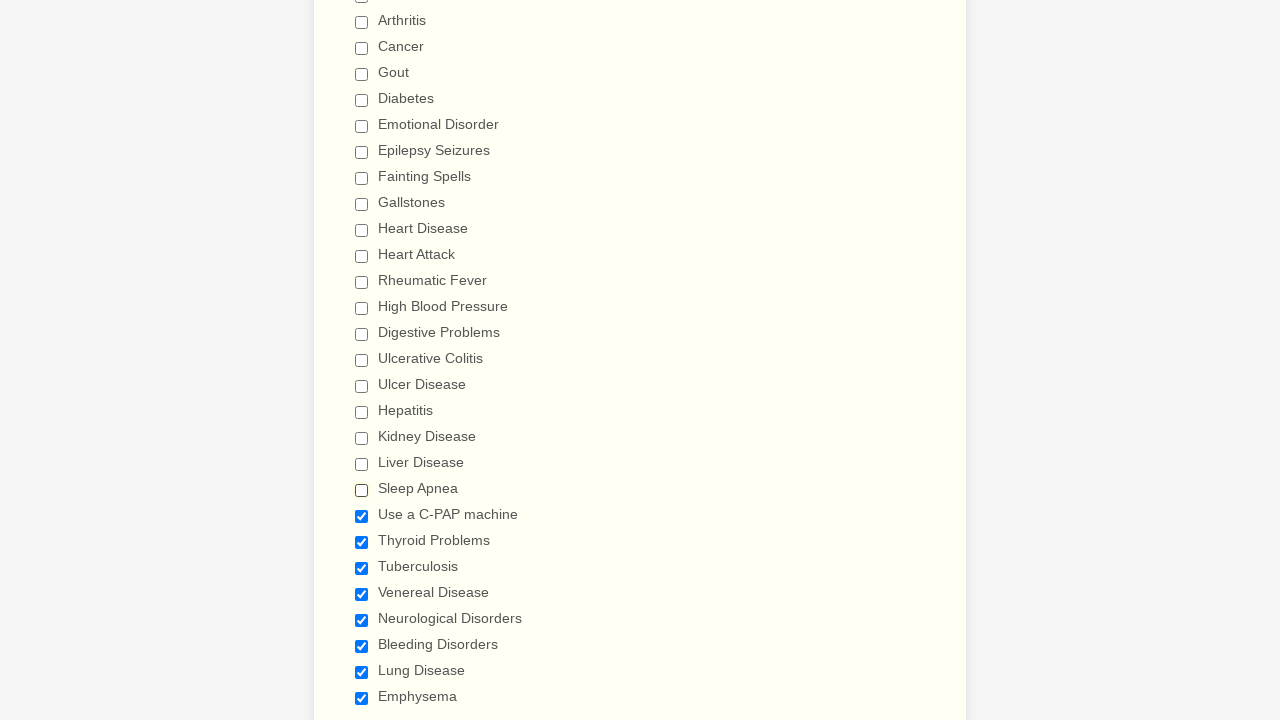

Deselected checkbox 22 of 29 at (362, 516) on div.form-input-wide span[class='form-checkbox-item'] > input >> nth=21
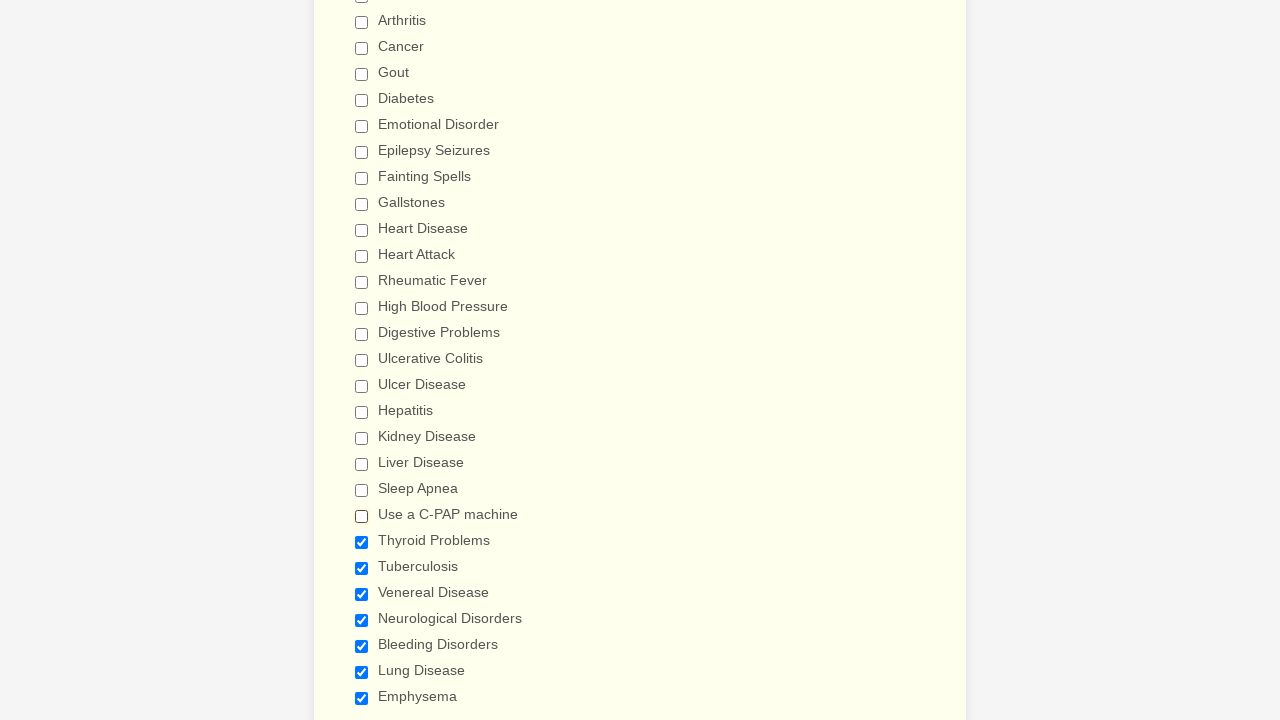

Deselected checkbox 23 of 29 at (362, 542) on div.form-input-wide span[class='form-checkbox-item'] > input >> nth=22
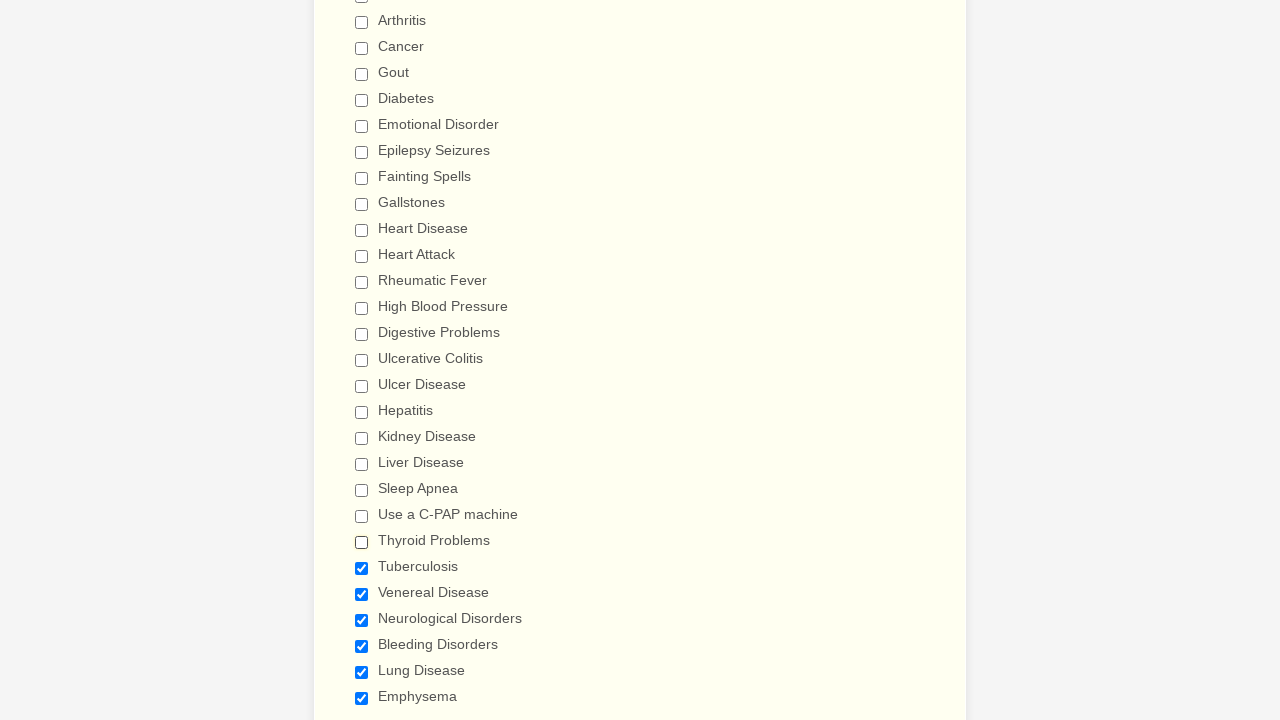

Deselected checkbox 24 of 29 at (362, 568) on div.form-input-wide span[class='form-checkbox-item'] > input >> nth=23
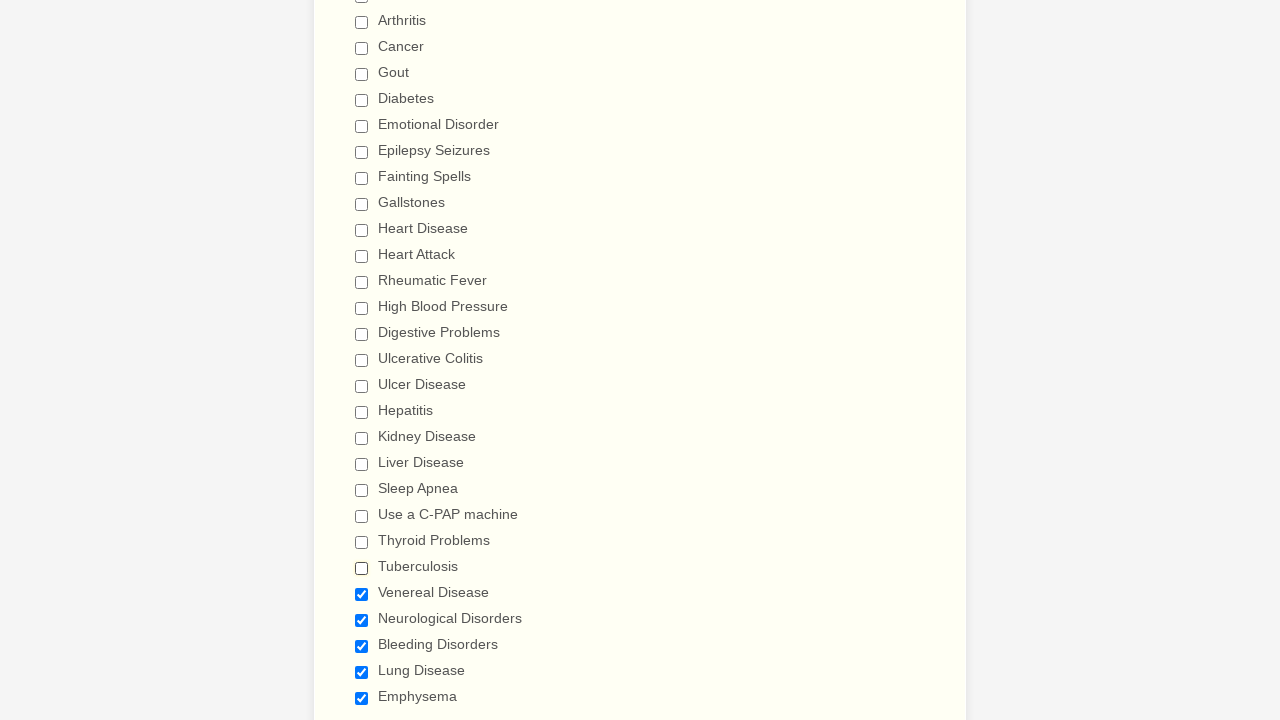

Deselected checkbox 25 of 29 at (362, 594) on div.form-input-wide span[class='form-checkbox-item'] > input >> nth=24
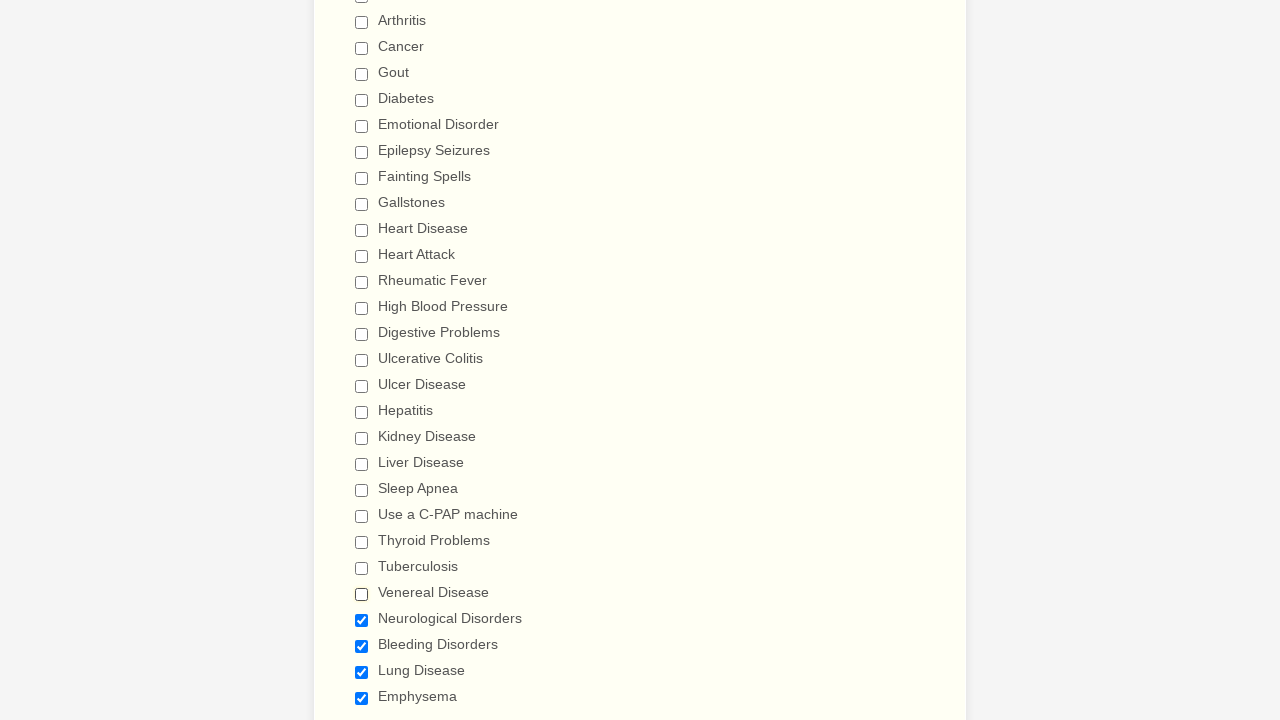

Deselected checkbox 26 of 29 at (362, 620) on div.form-input-wide span[class='form-checkbox-item'] > input >> nth=25
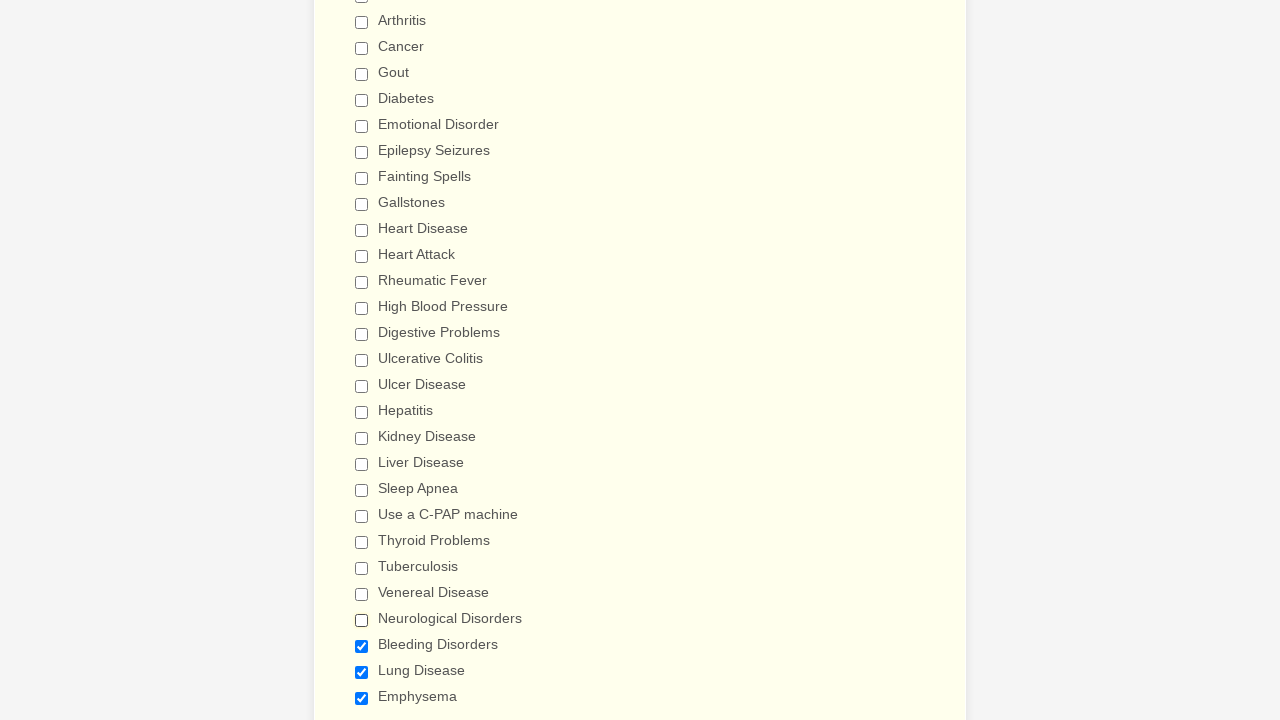

Deselected checkbox 27 of 29 at (362, 646) on div.form-input-wide span[class='form-checkbox-item'] > input >> nth=26
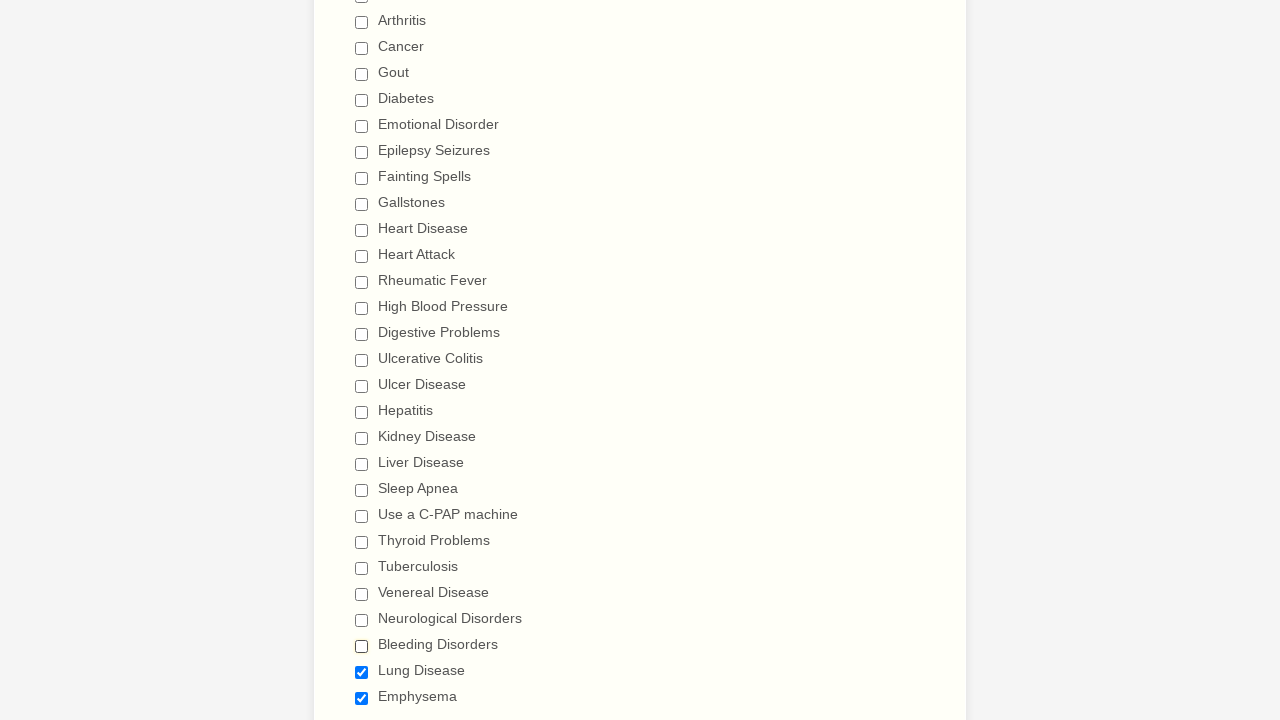

Deselected checkbox 28 of 29 at (362, 672) on div.form-input-wide span[class='form-checkbox-item'] > input >> nth=27
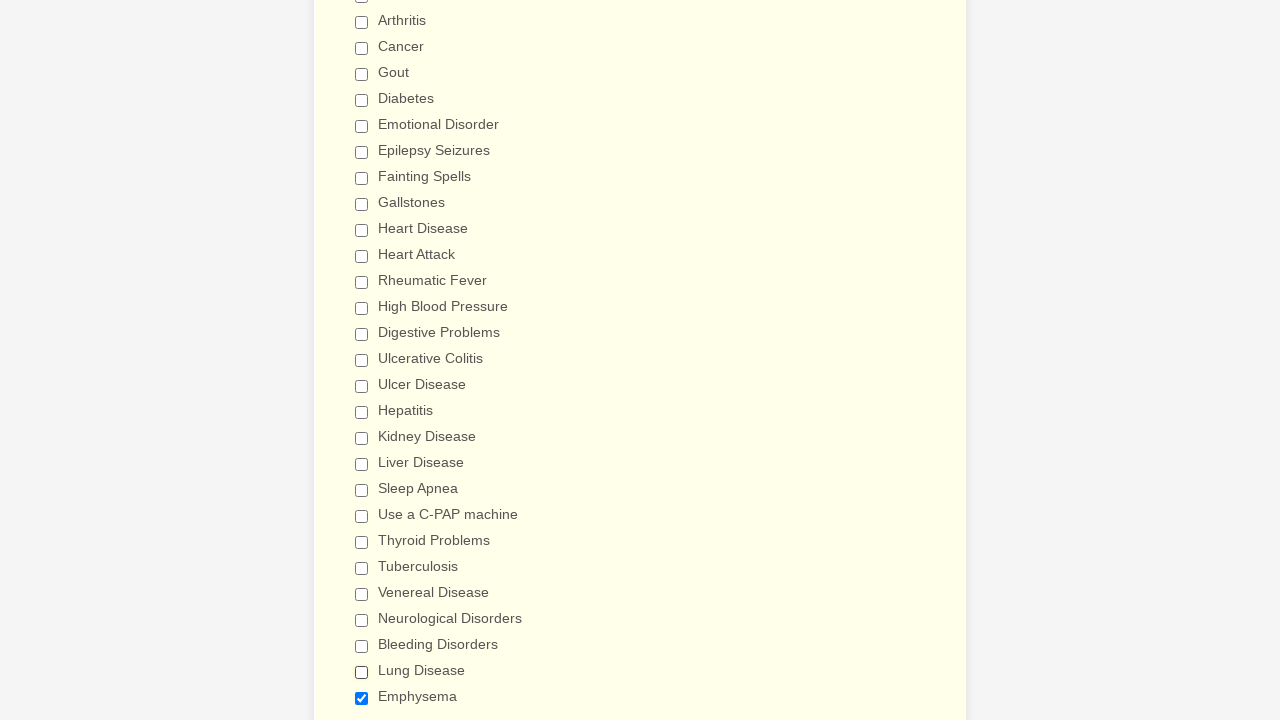

Deselected checkbox 29 of 29 at (362, 698) on div.form-input-wide span[class='form-checkbox-item'] > input >> nth=28
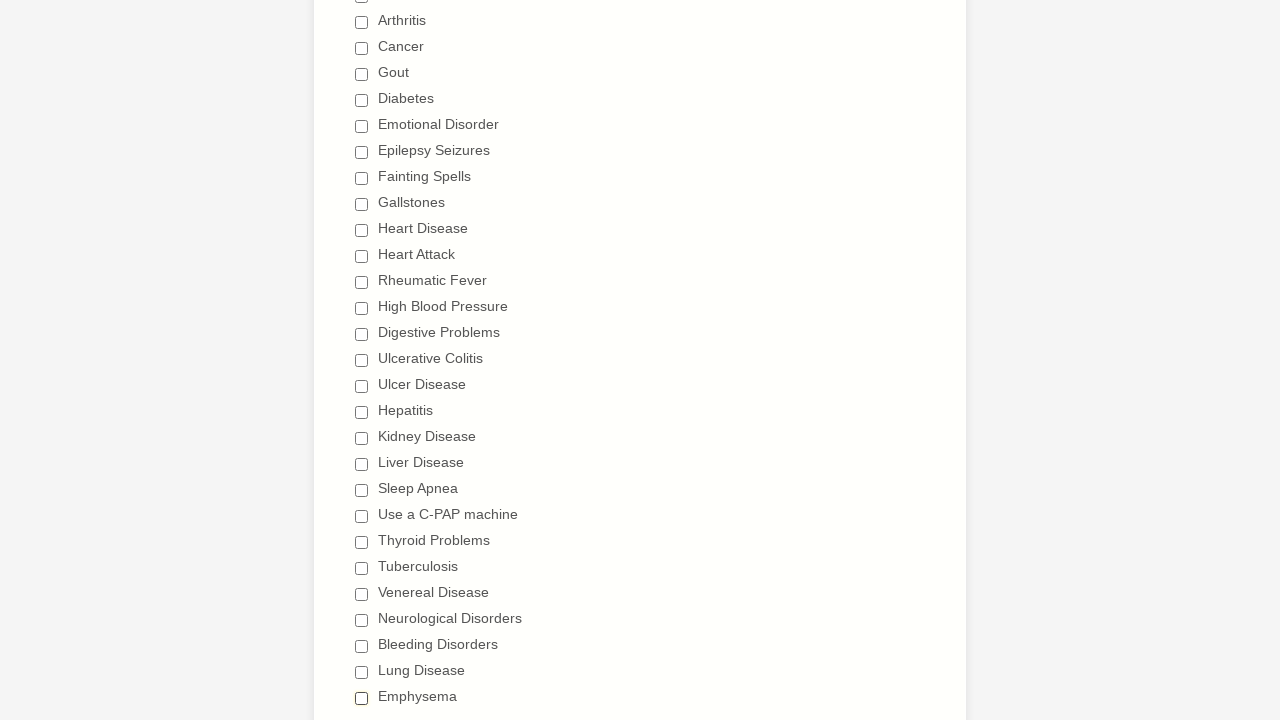

Located Heart Attack checkbox
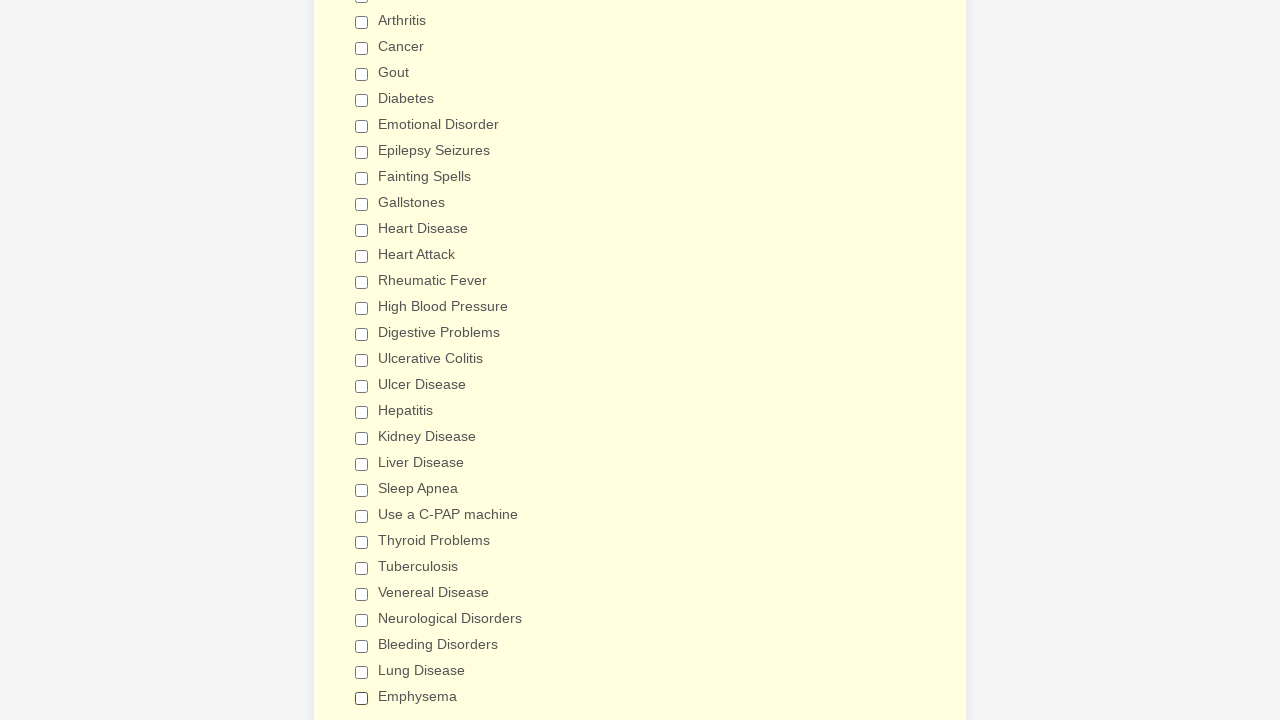

Selected Heart Attack checkbox at (362, 256) on input[value='Heart Attack']
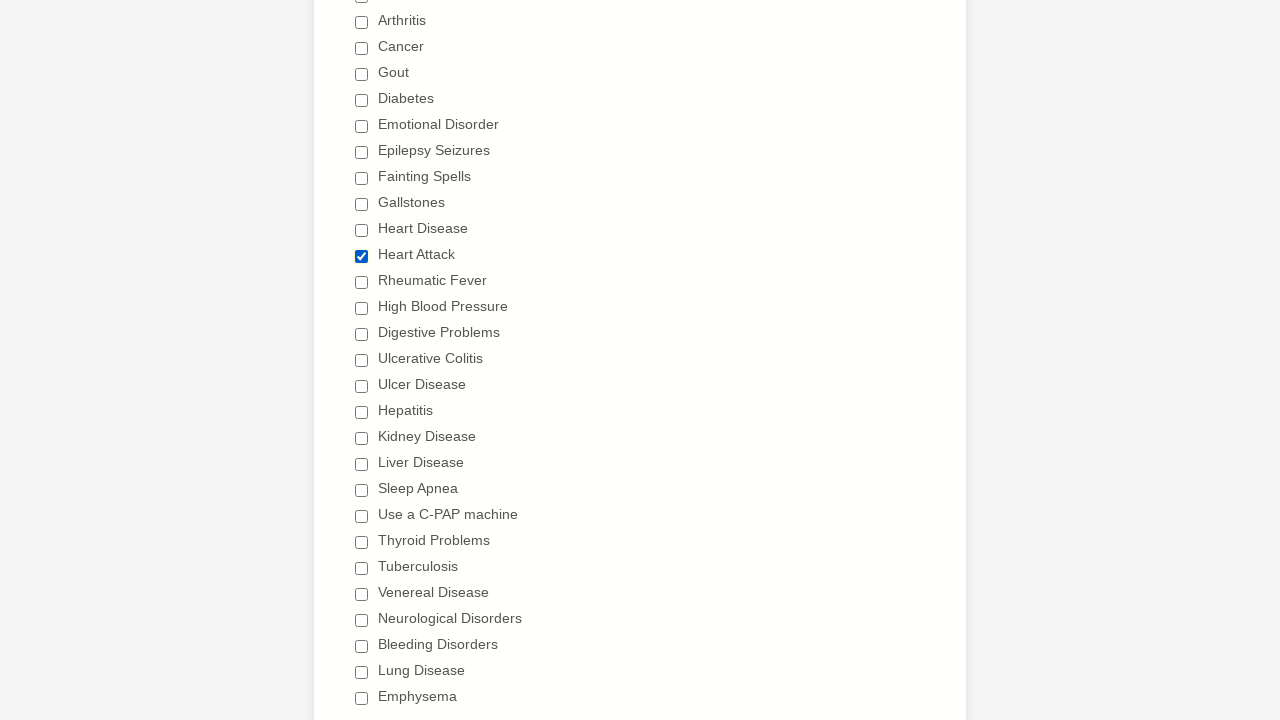

Selected Emphysema checkbox at (362, 698) on div.form-input-wide span[class='form-checkbox-item'] > input >> nth=28
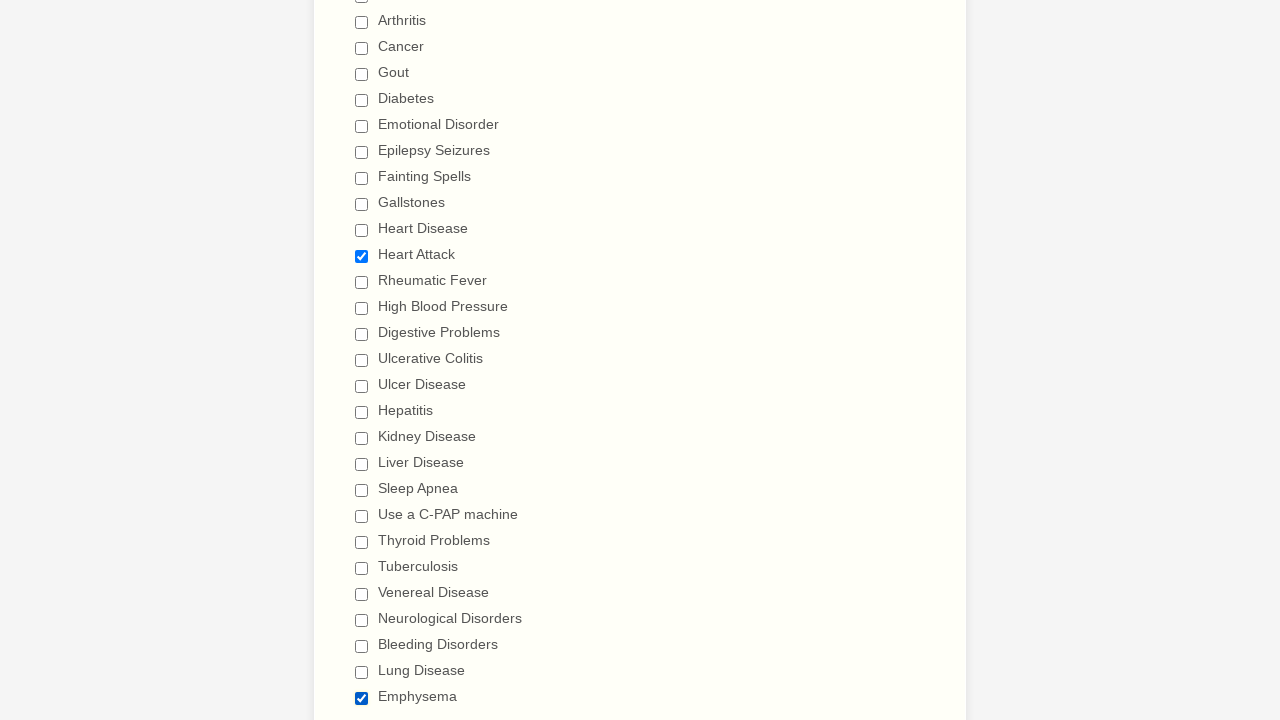

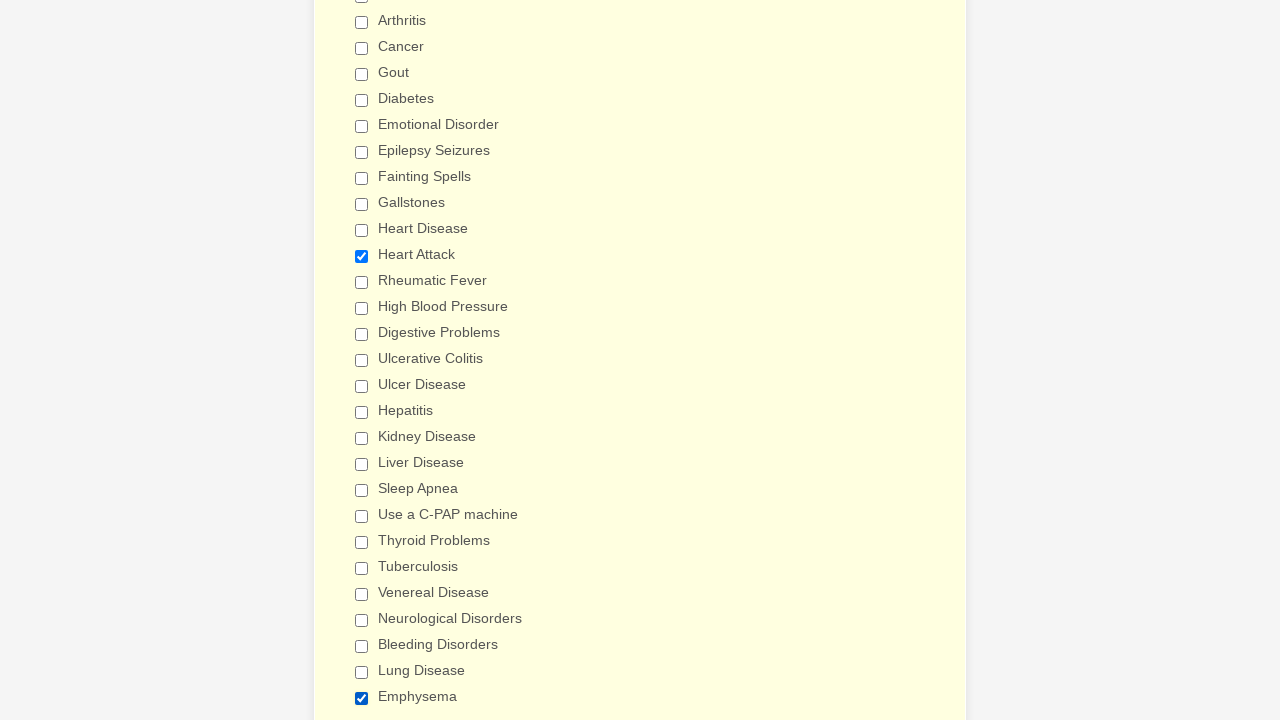